Automates playing the 2048 game by repeatedly sending arrow key combinations (up, right, down, left) in a loop

Starting URL: https://gabrielecirulli.github.io/2048/

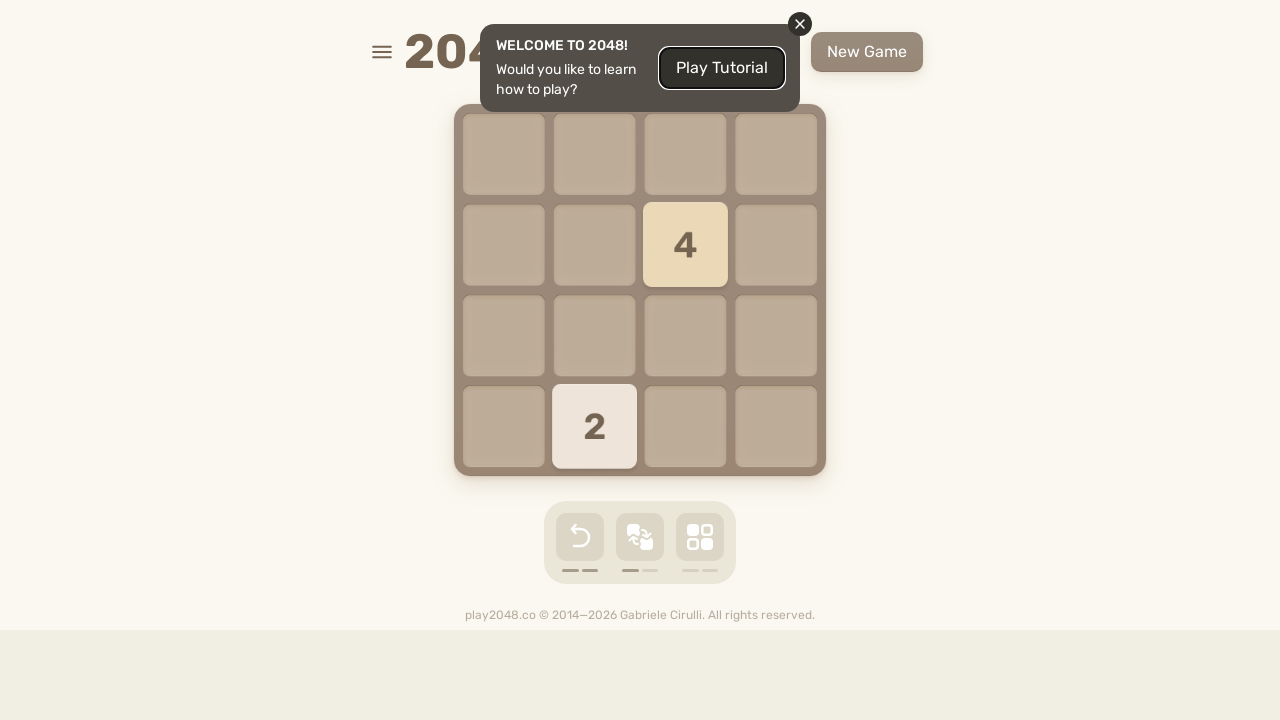

Located game container element
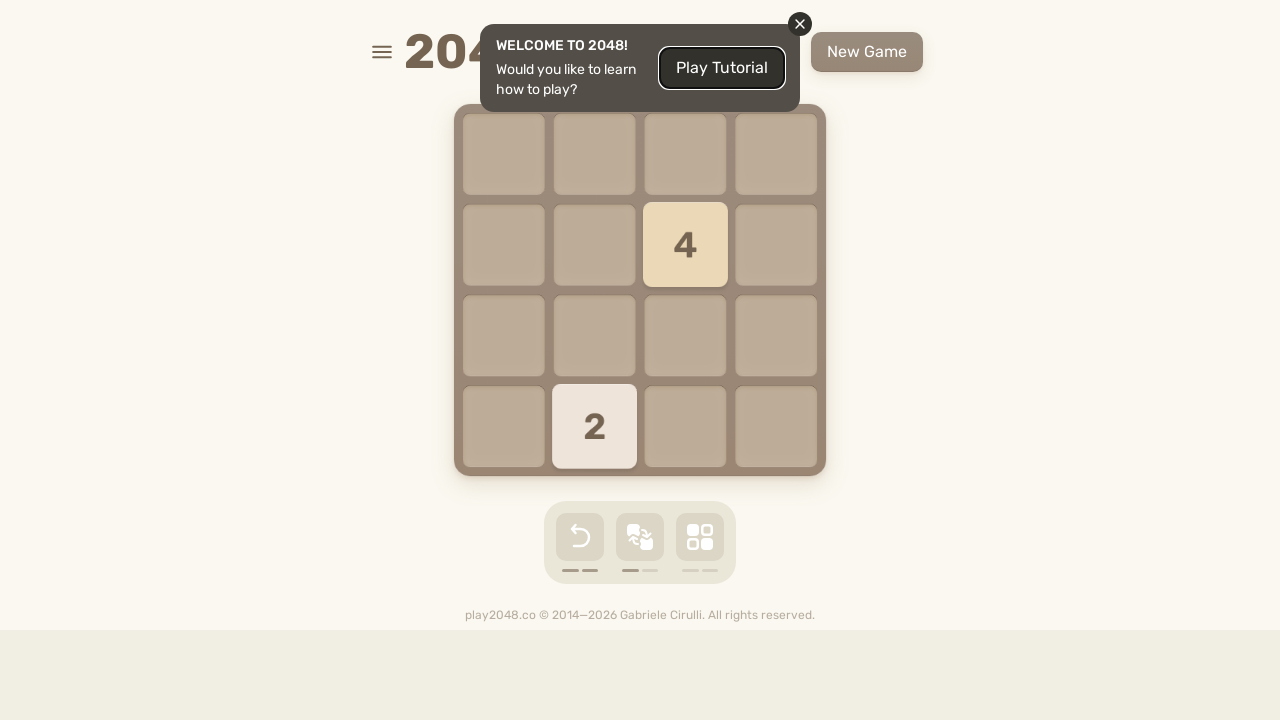

Pressed ArrowUp key on html
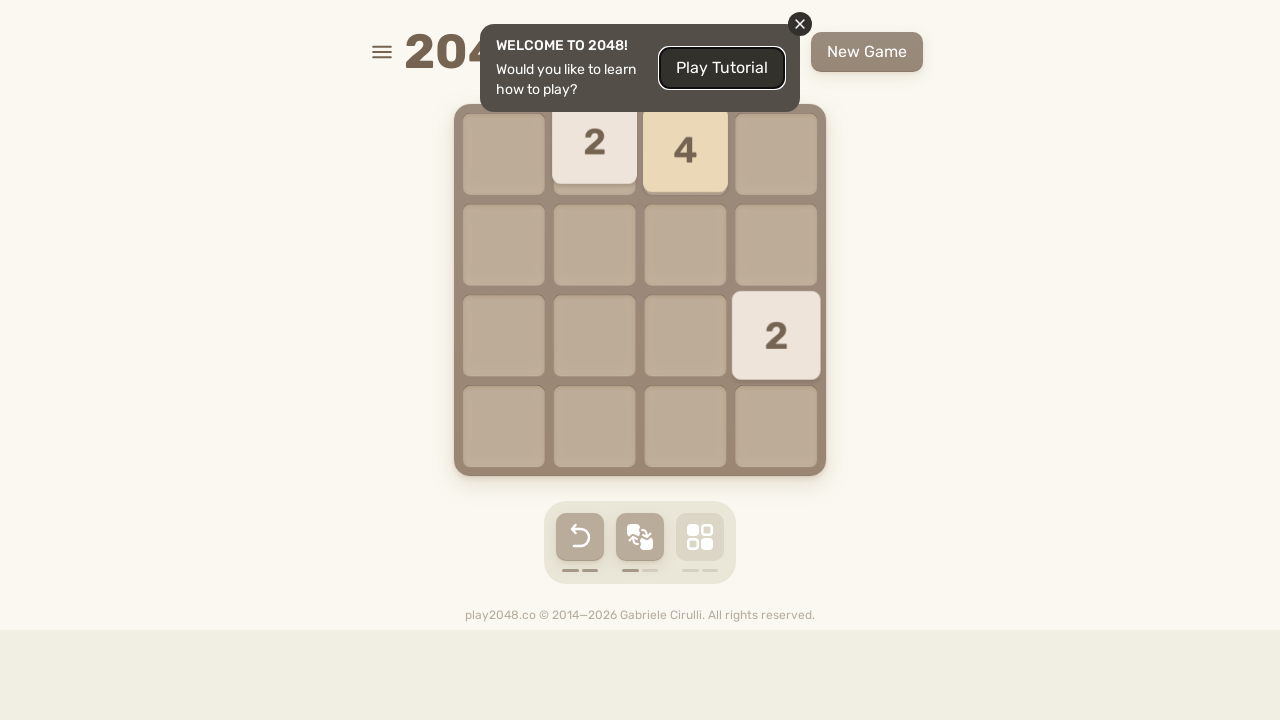

Pressed ArrowRight key on html
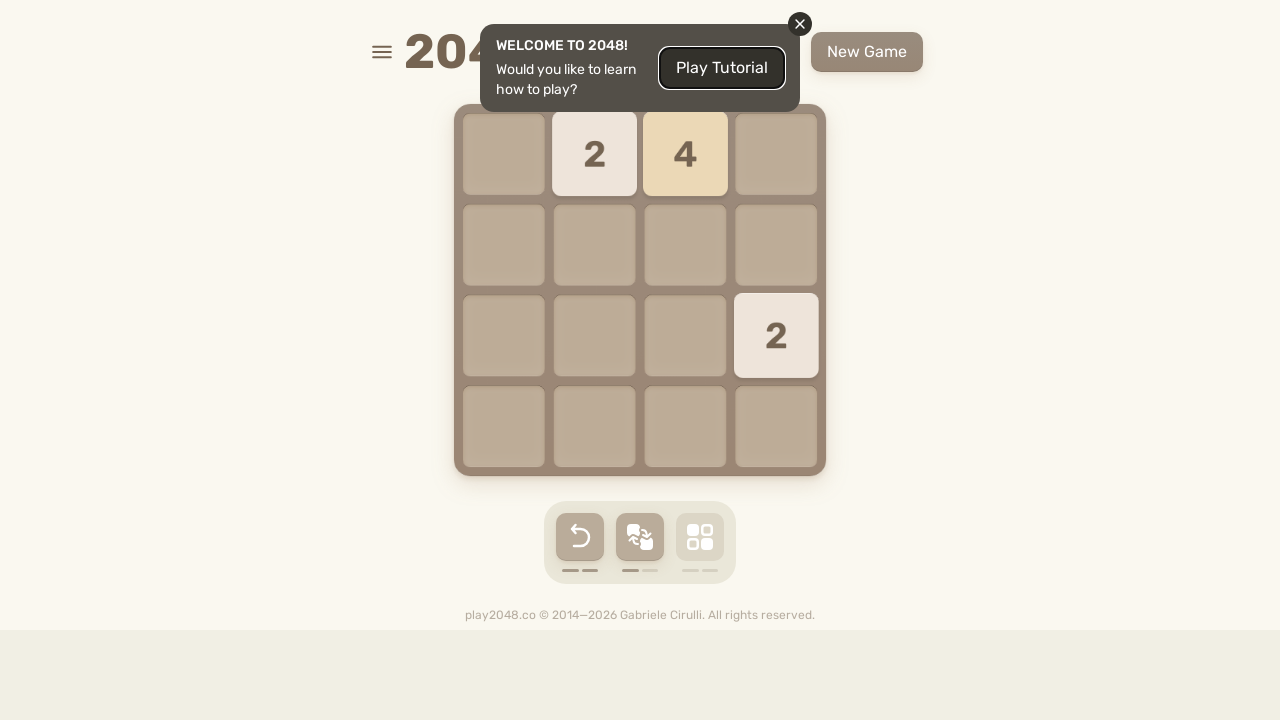

Pressed ArrowDown key on html
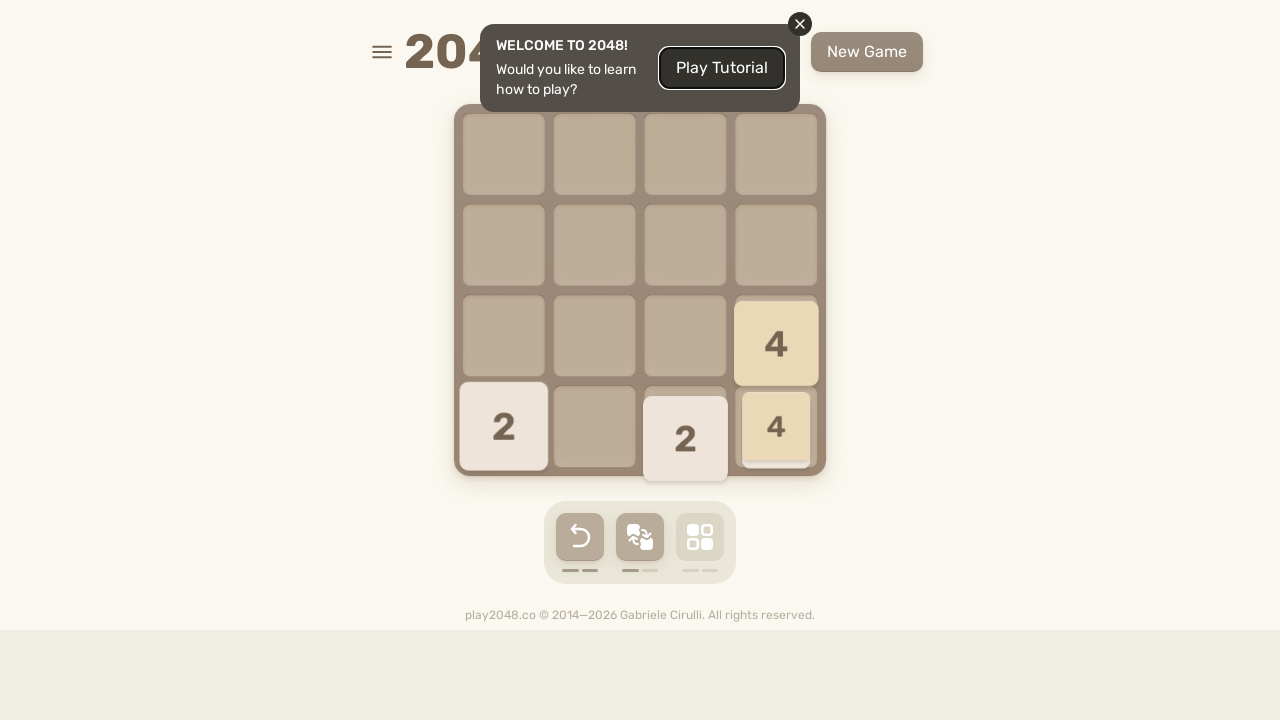

Pressed ArrowLeft key on html
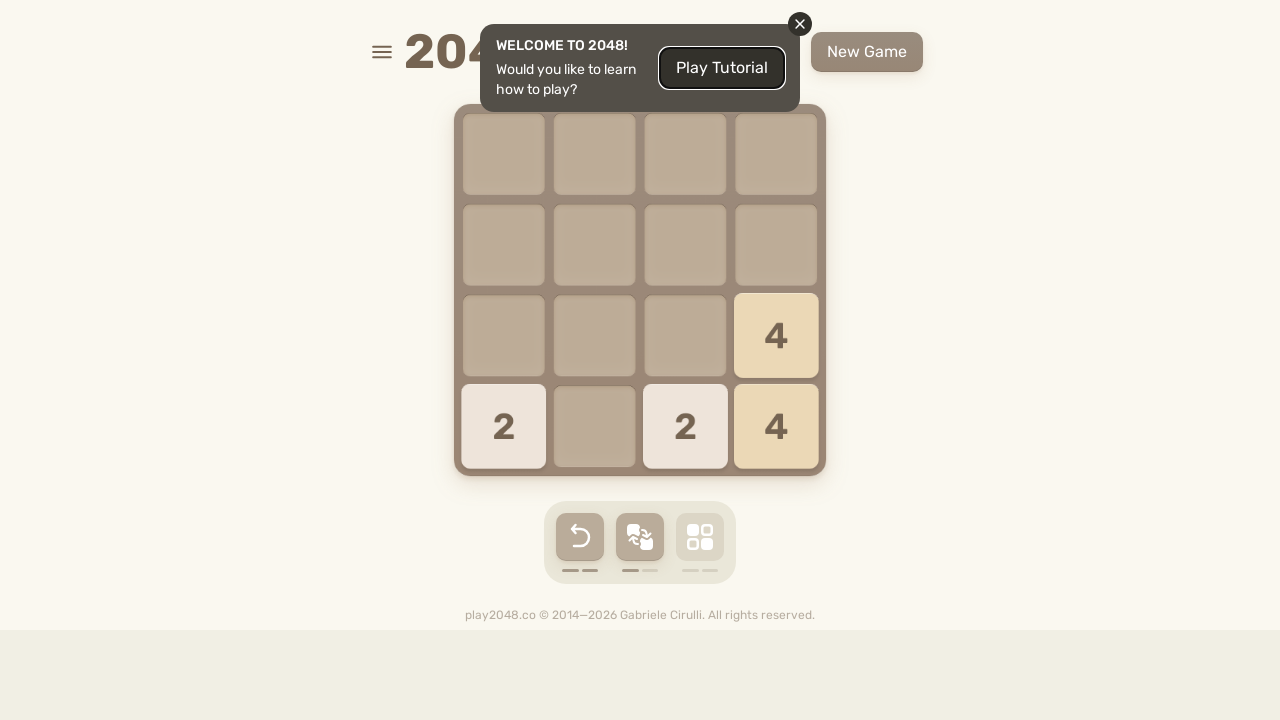

Waited 100ms for game animation
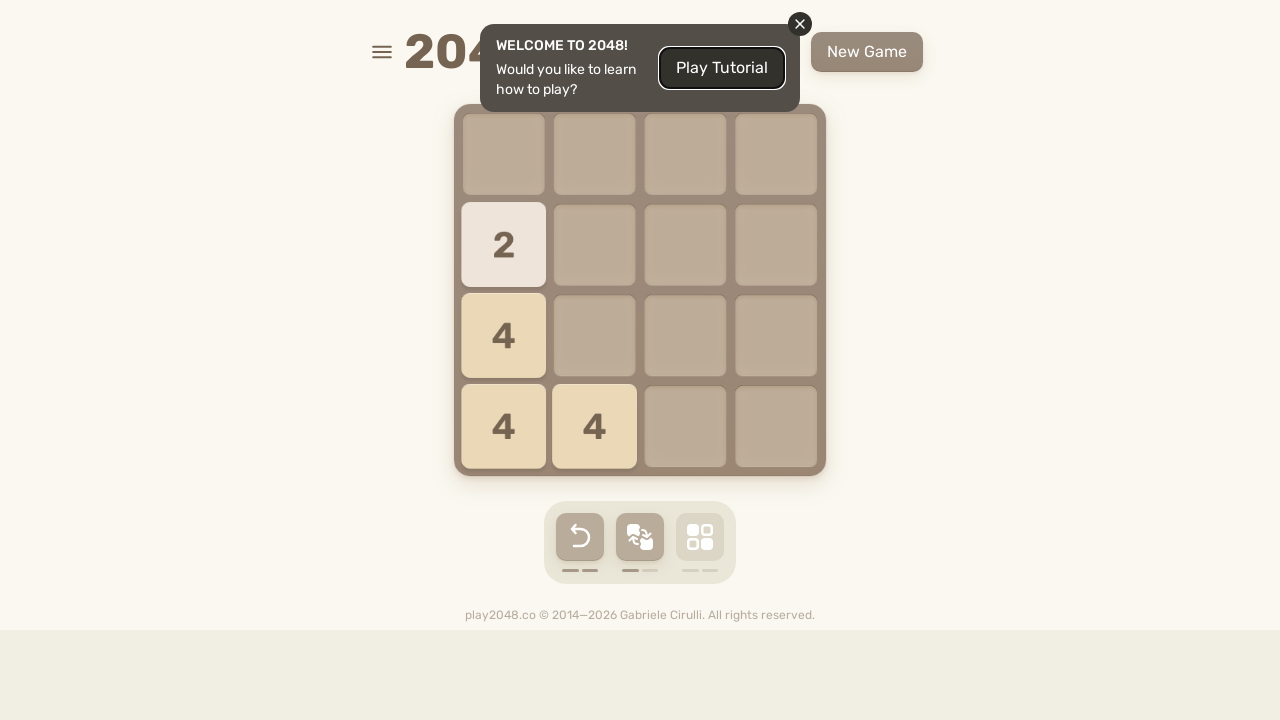

Pressed ArrowUp key on html
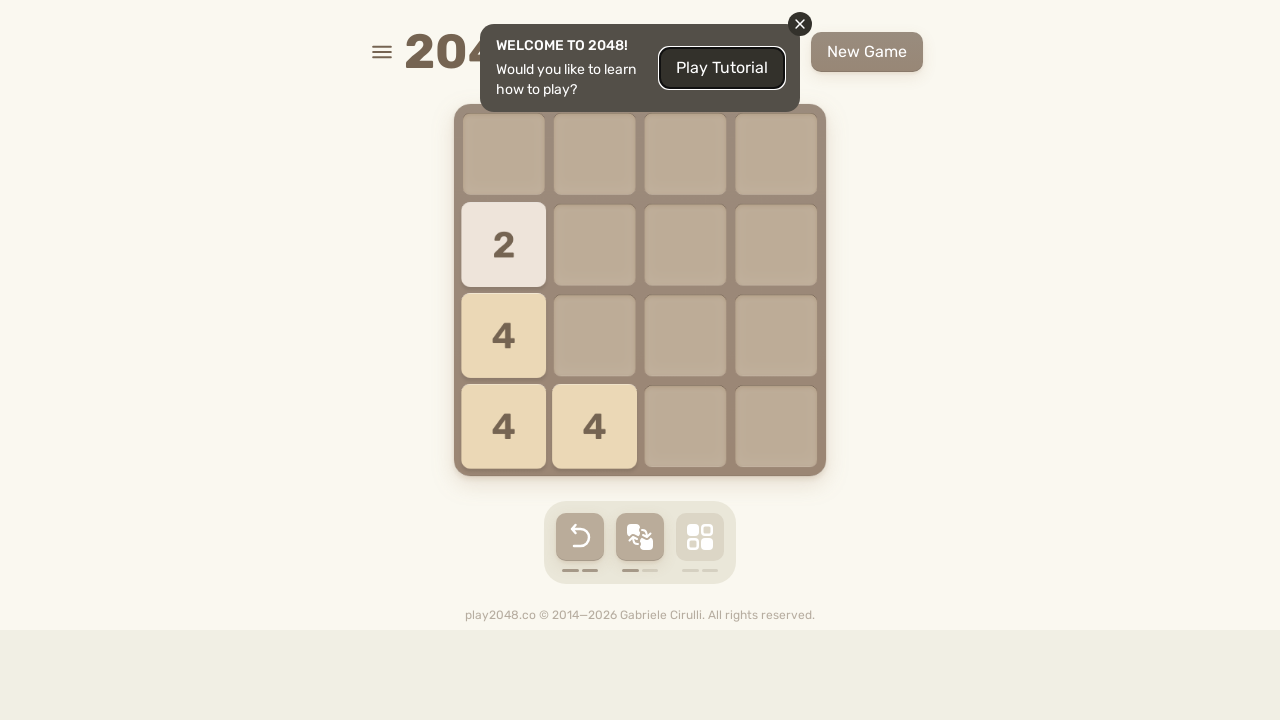

Pressed ArrowRight key on html
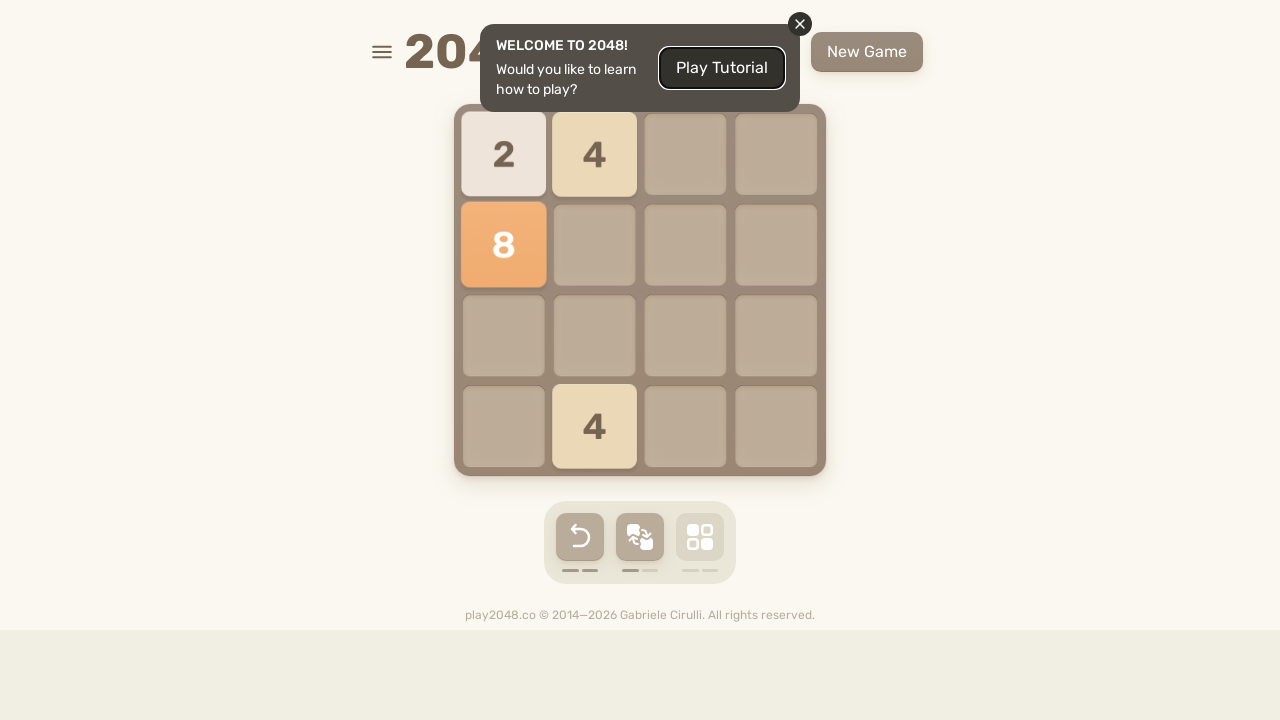

Pressed ArrowDown key on html
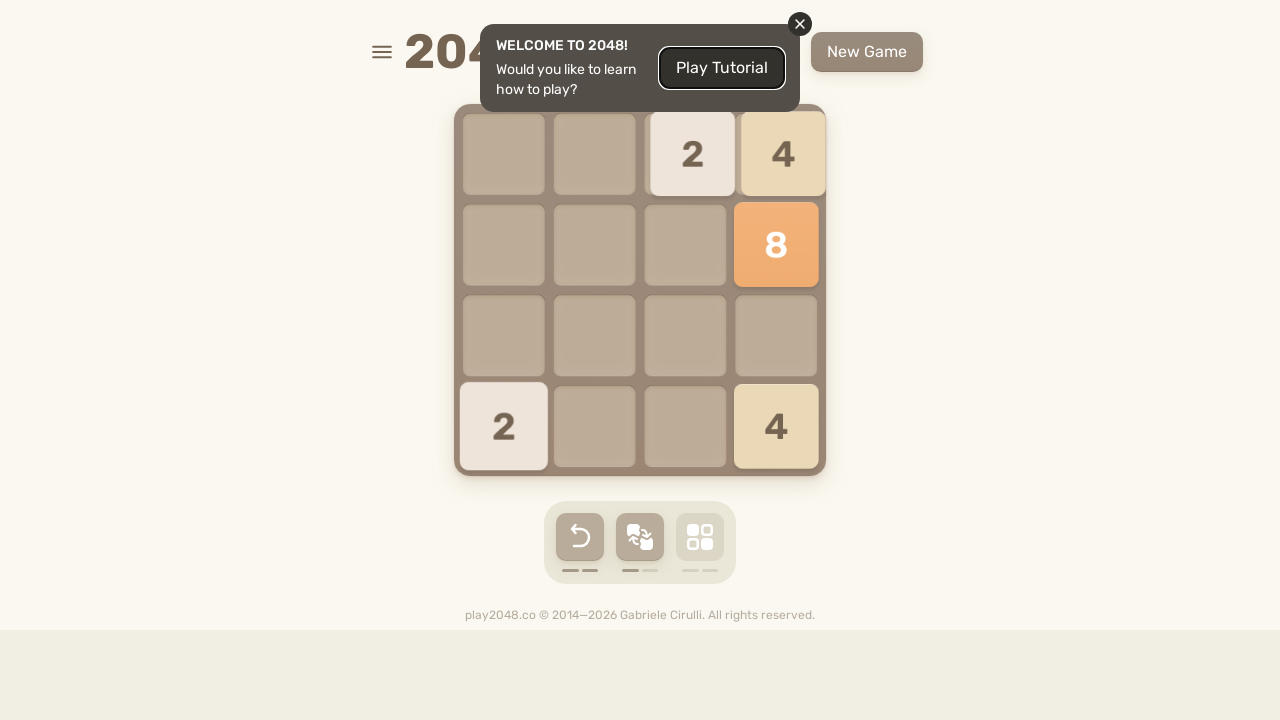

Pressed ArrowLeft key on html
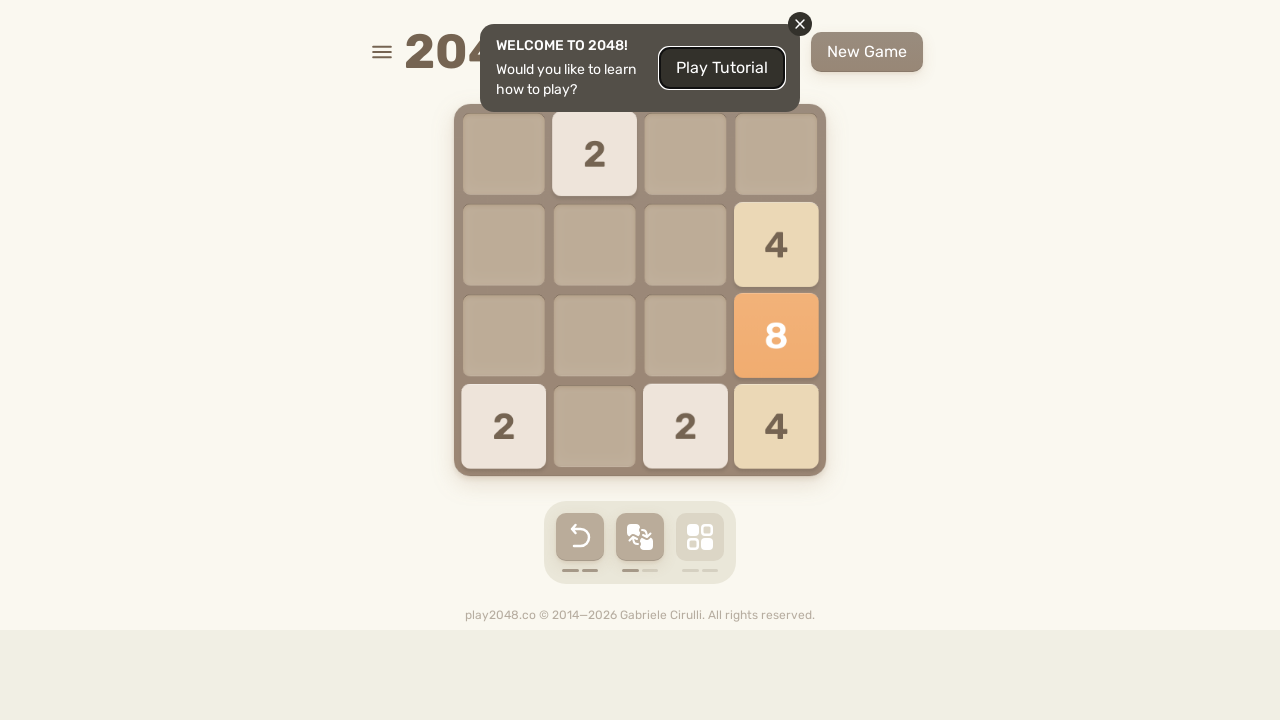

Waited 100ms for game animation
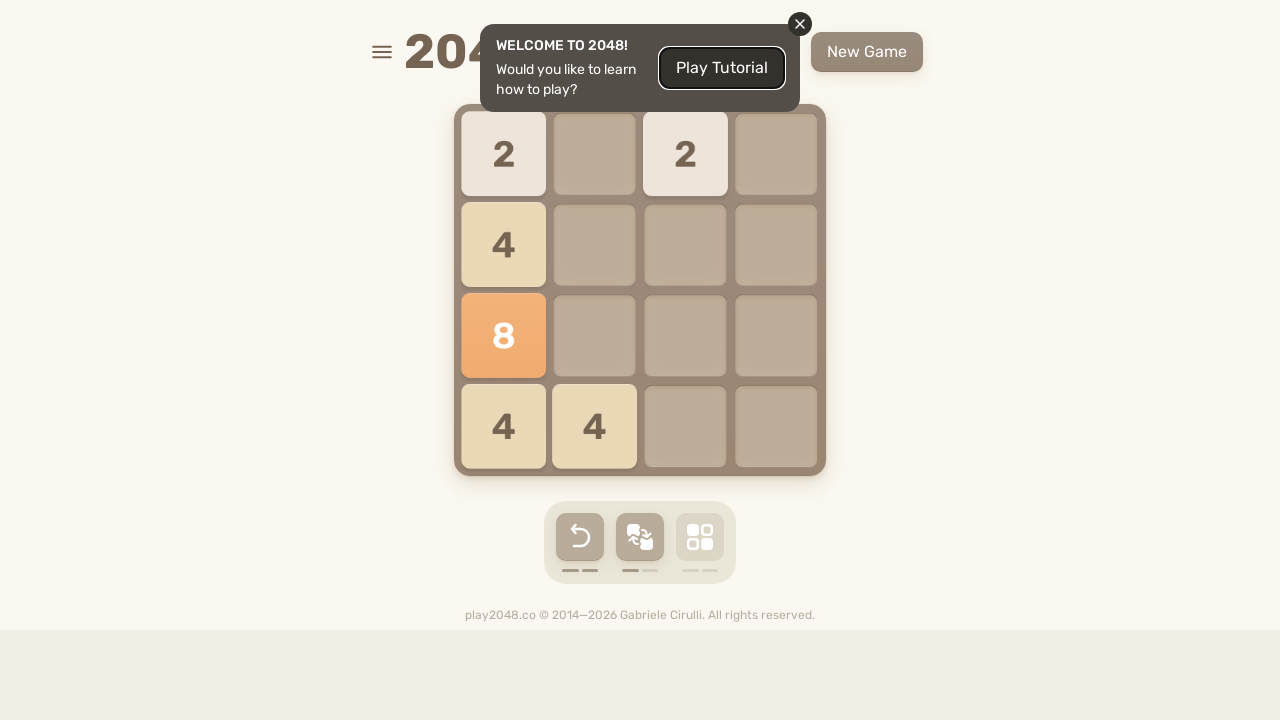

Pressed ArrowUp key on html
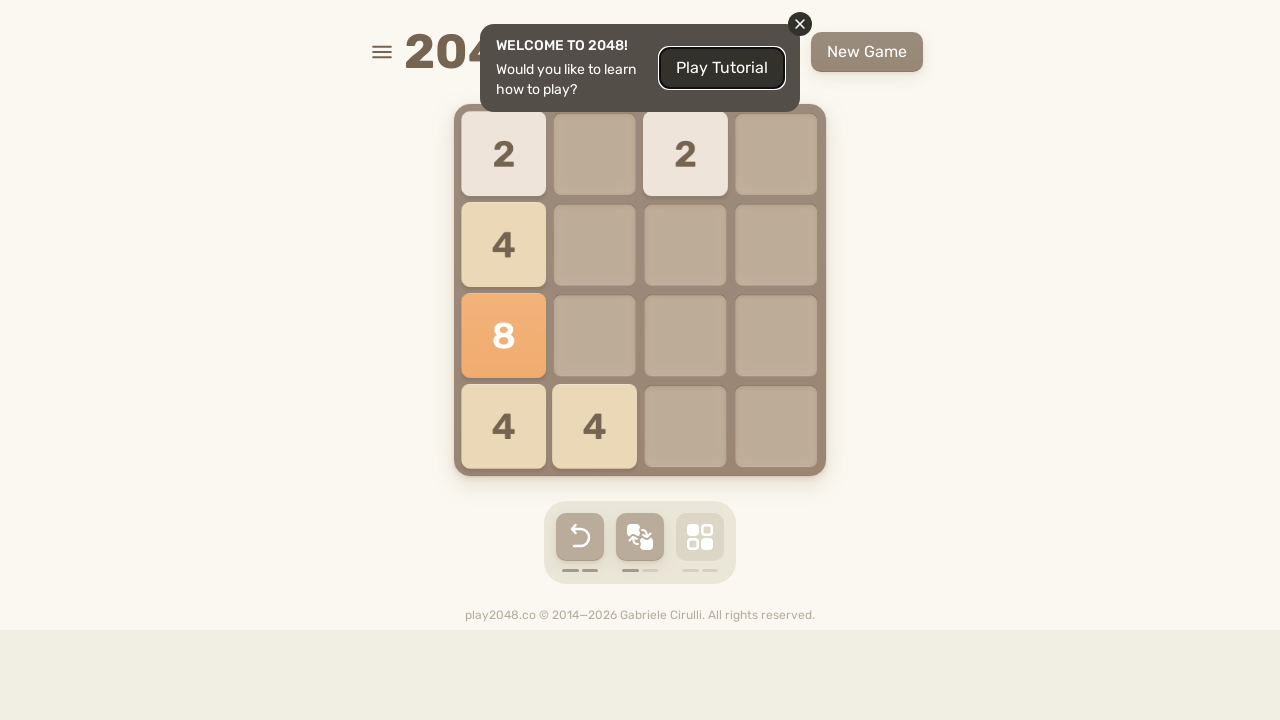

Pressed ArrowRight key on html
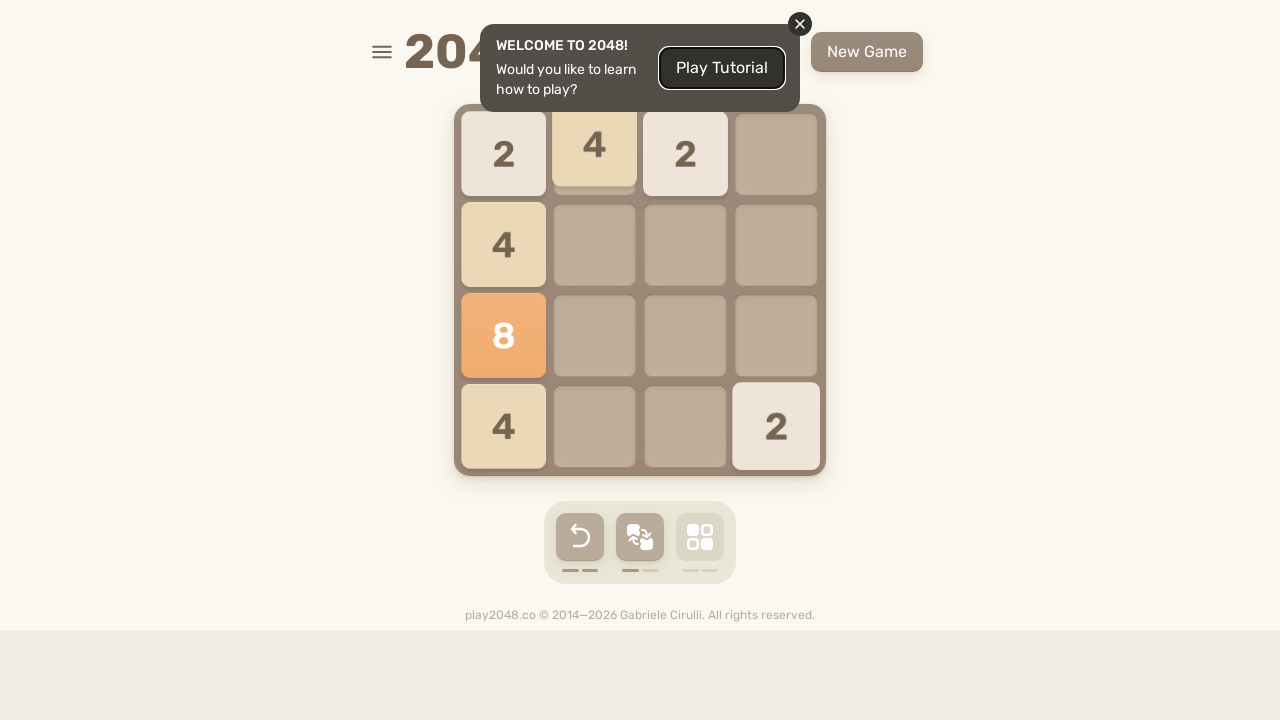

Pressed ArrowDown key on html
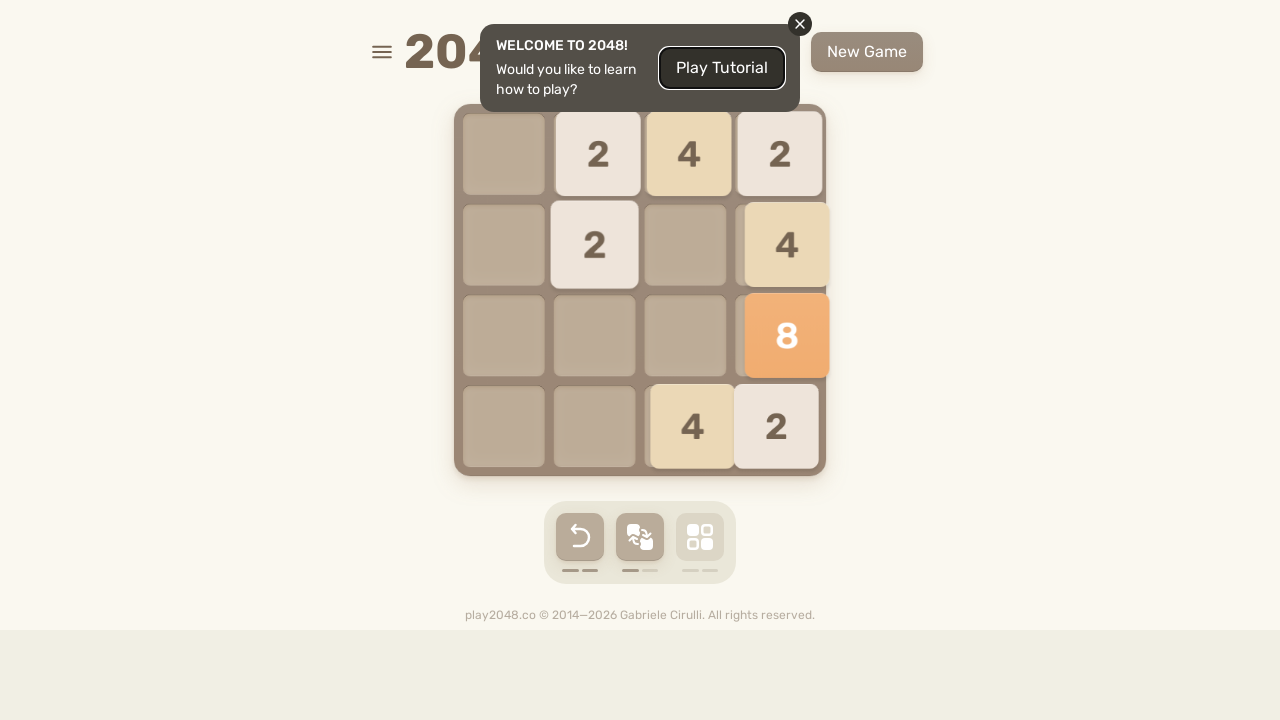

Pressed ArrowLeft key on html
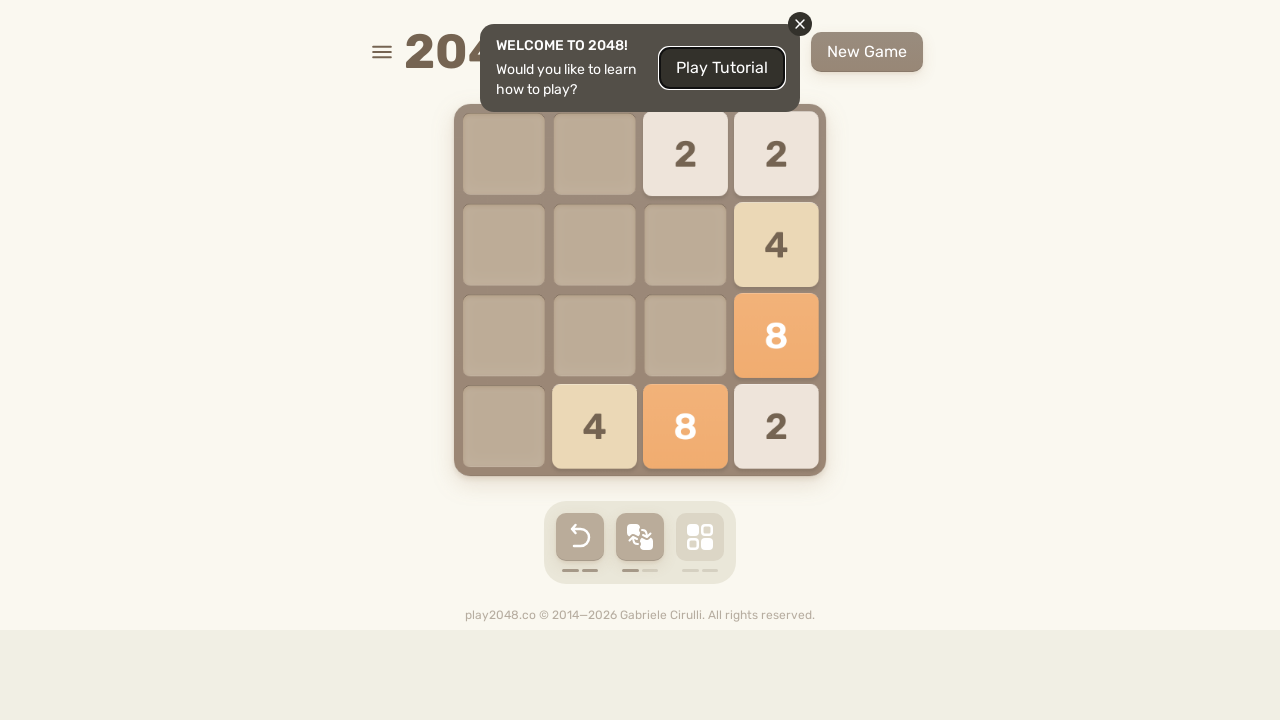

Waited 100ms for game animation
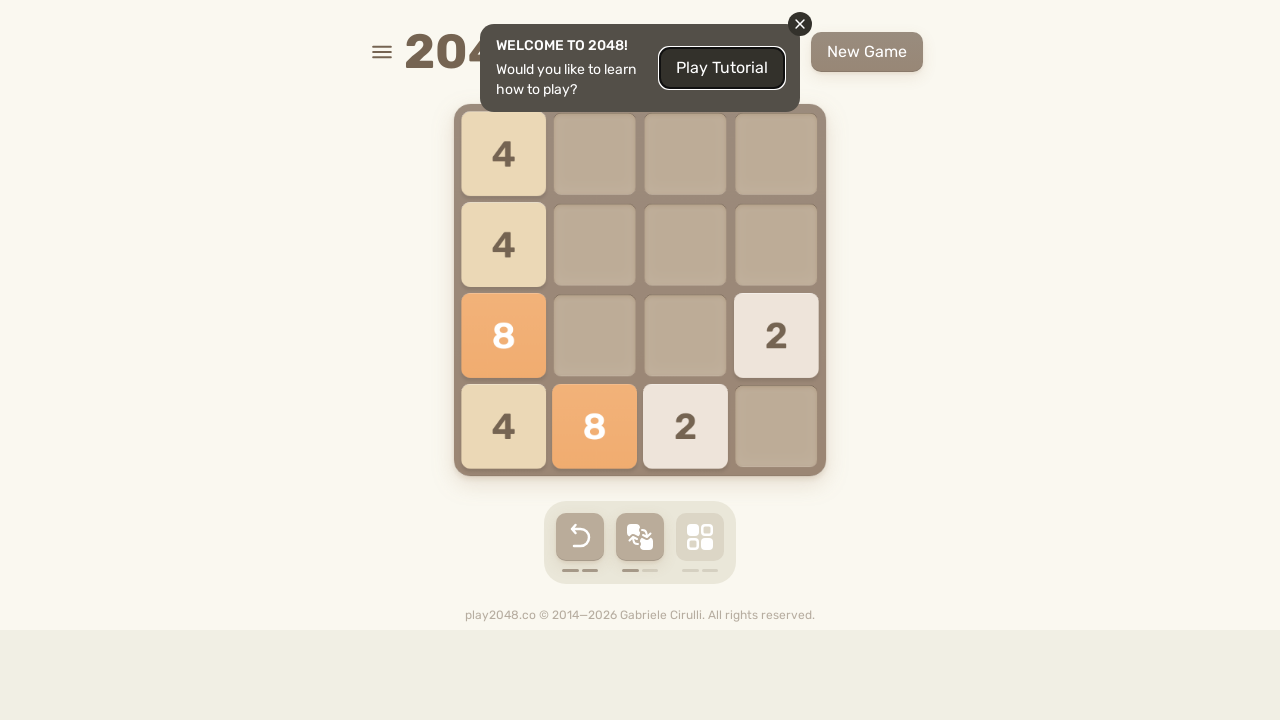

Pressed ArrowUp key on html
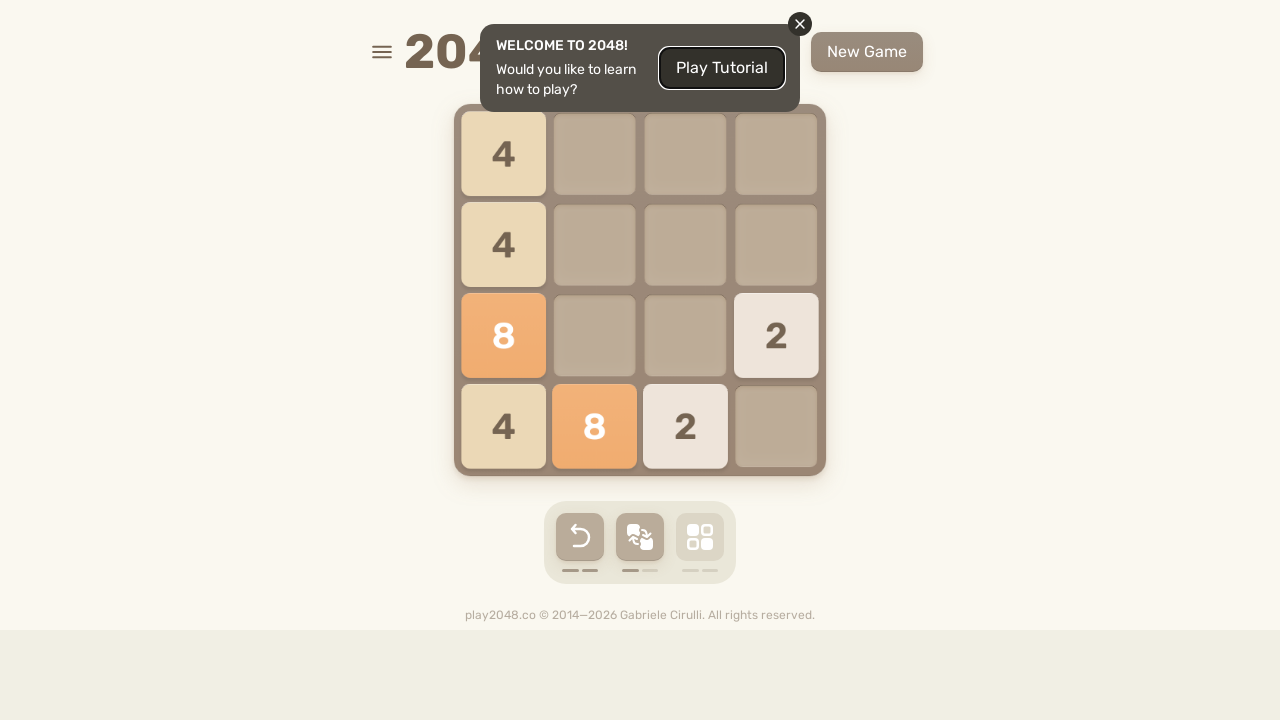

Pressed ArrowRight key on html
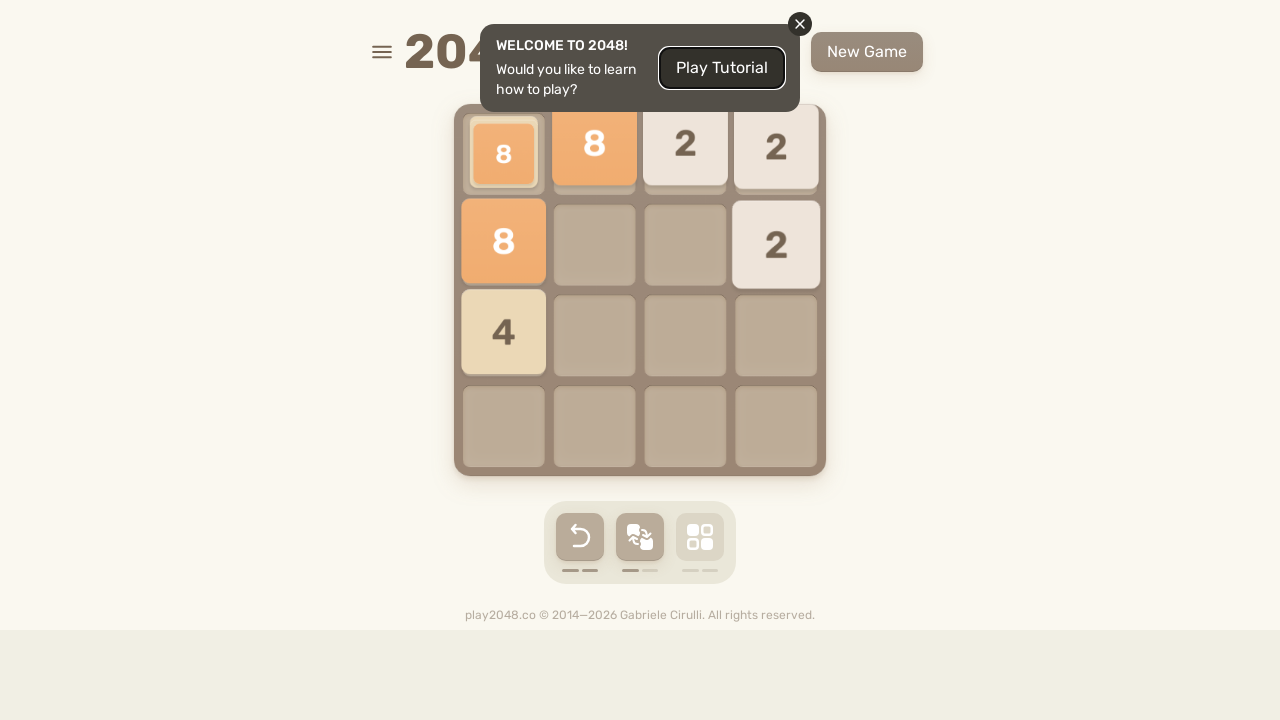

Pressed ArrowDown key on html
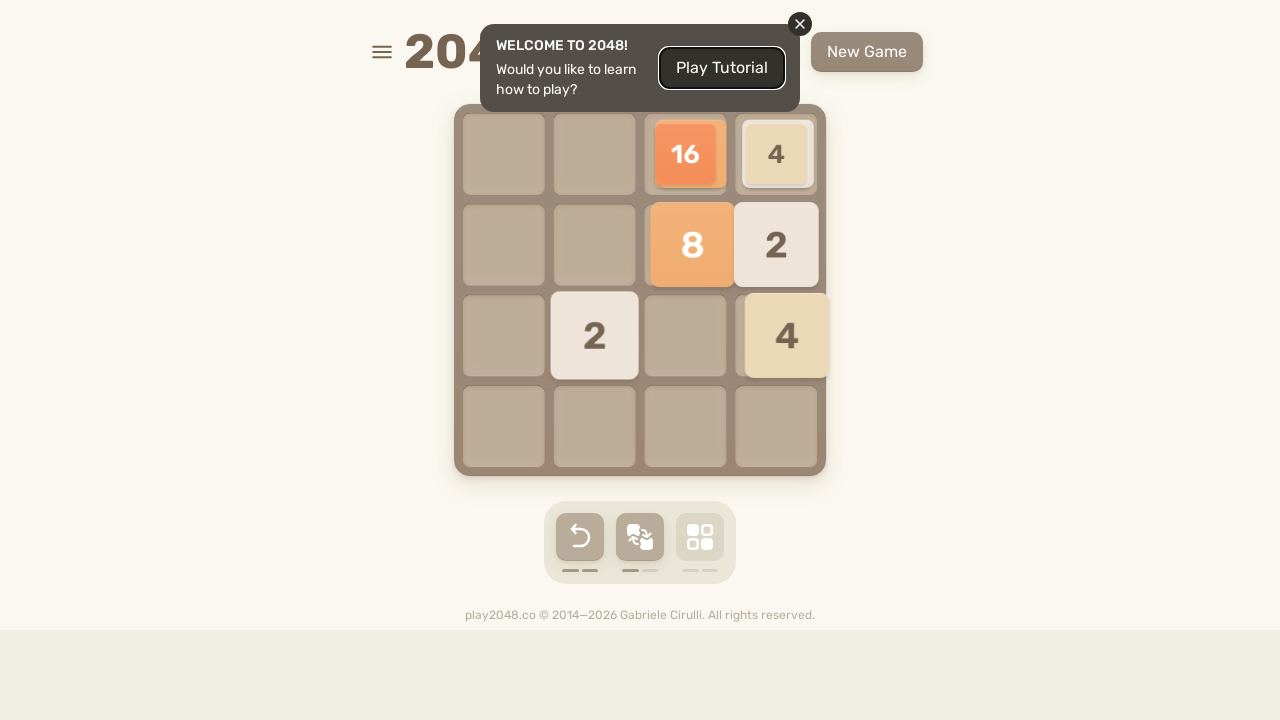

Pressed ArrowLeft key on html
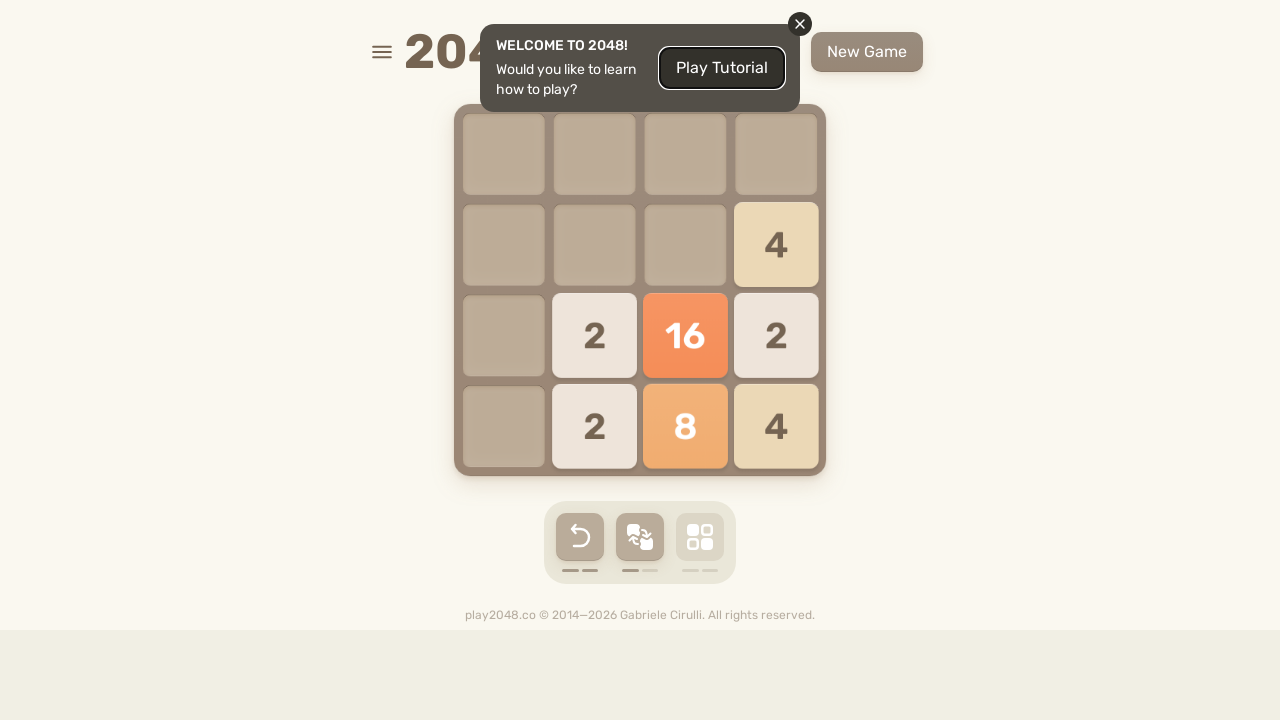

Waited 100ms for game animation
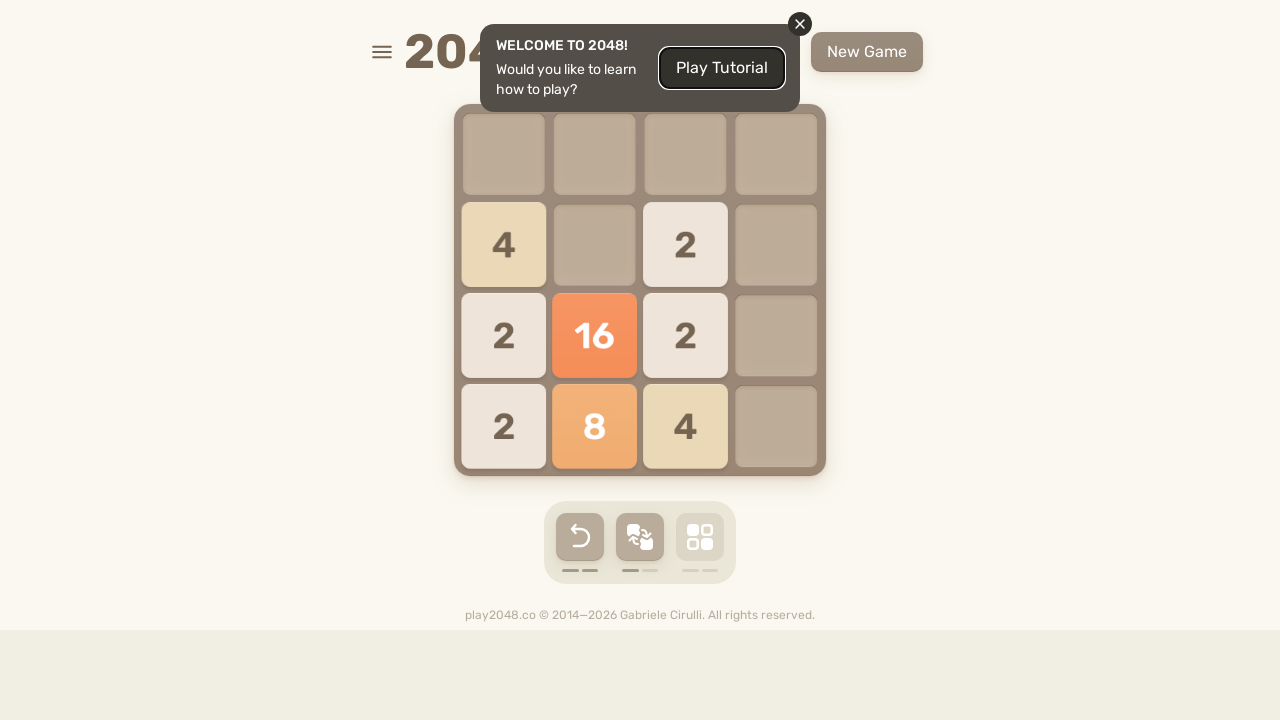

Pressed ArrowUp key on html
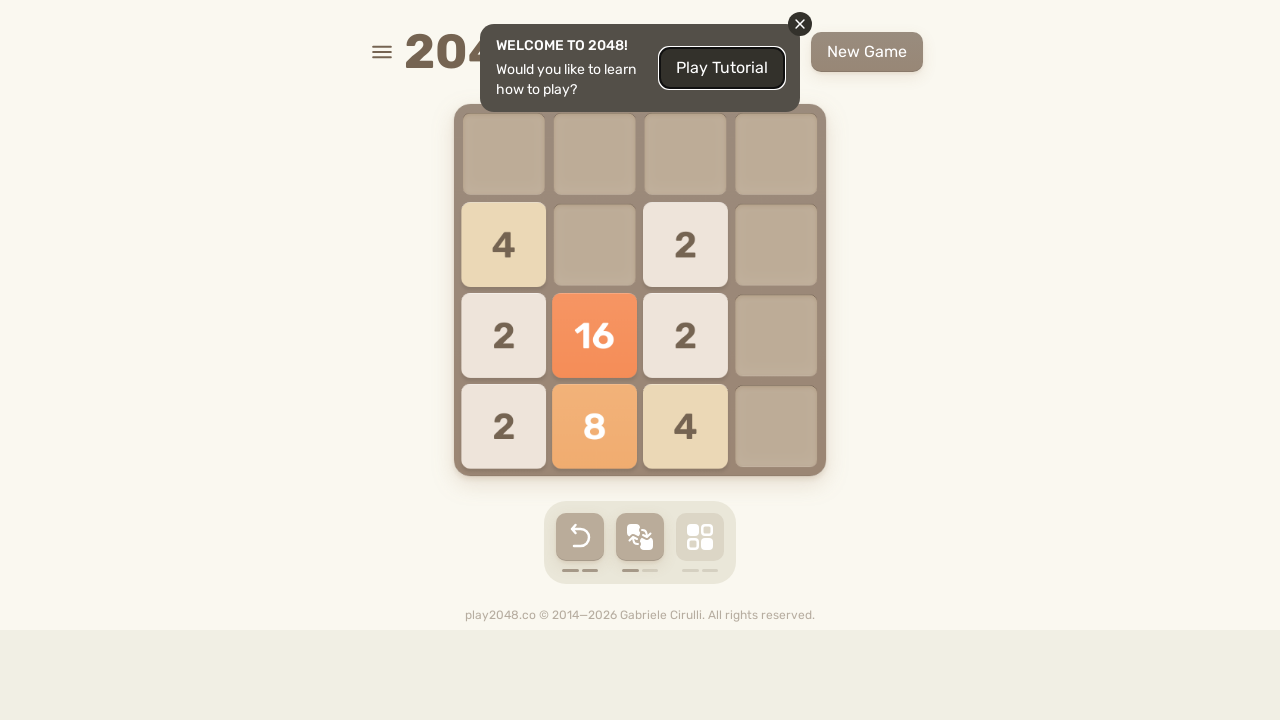

Pressed ArrowRight key on html
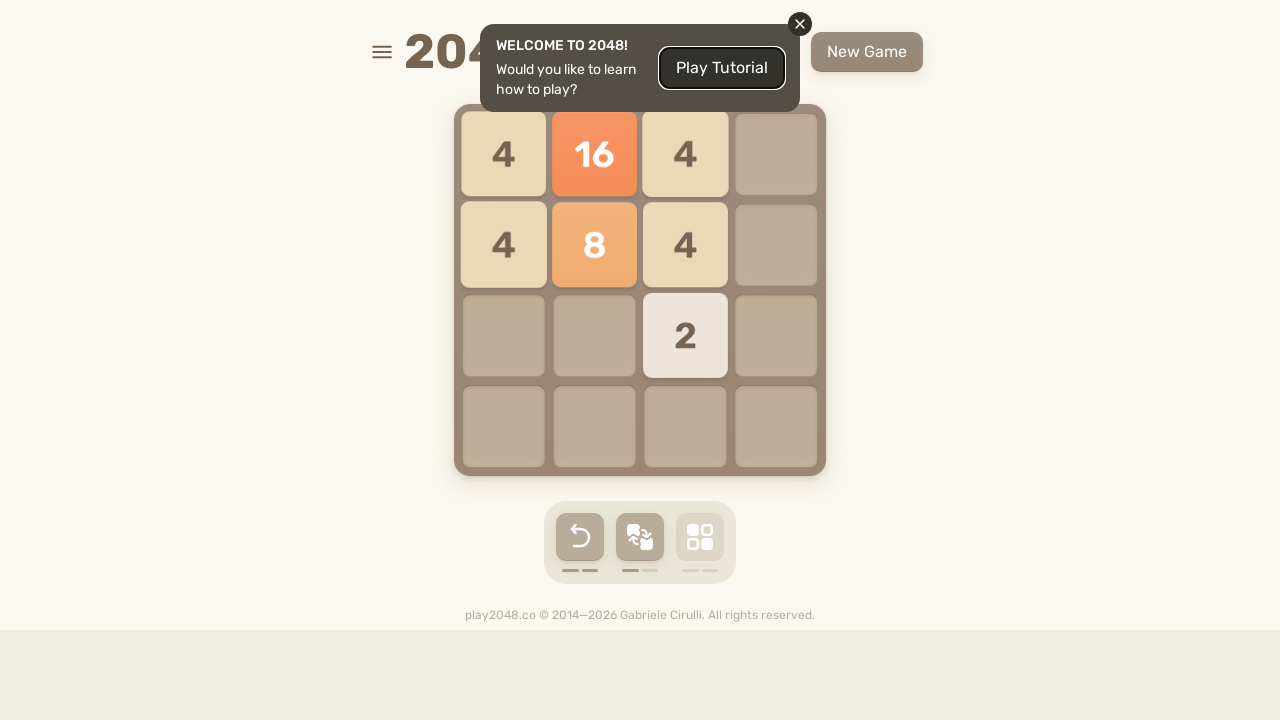

Pressed ArrowDown key on html
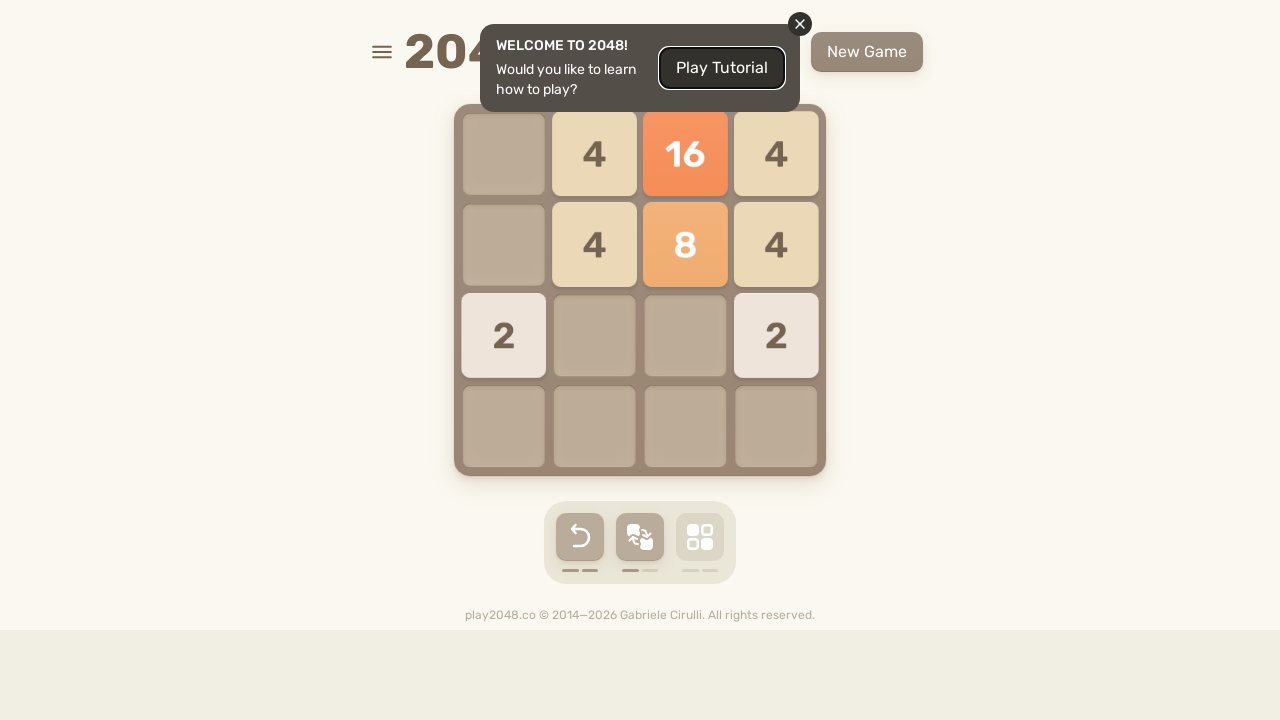

Pressed ArrowLeft key on html
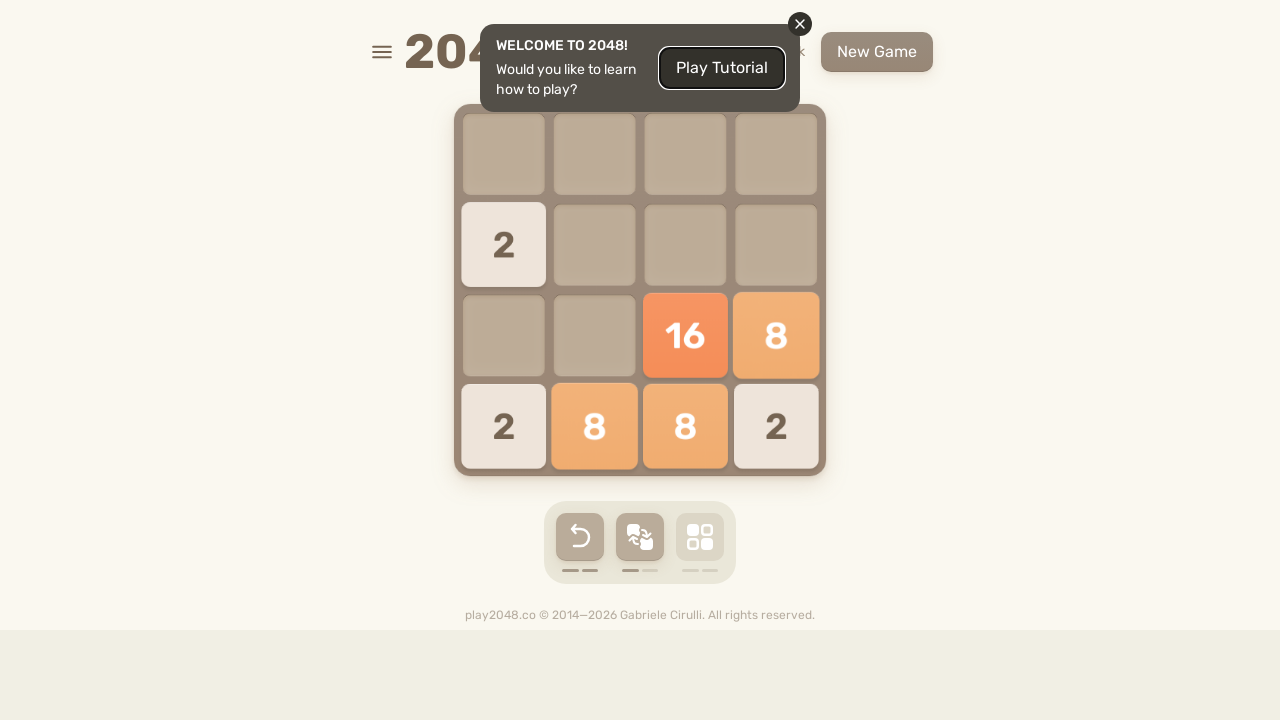

Waited 100ms for game animation
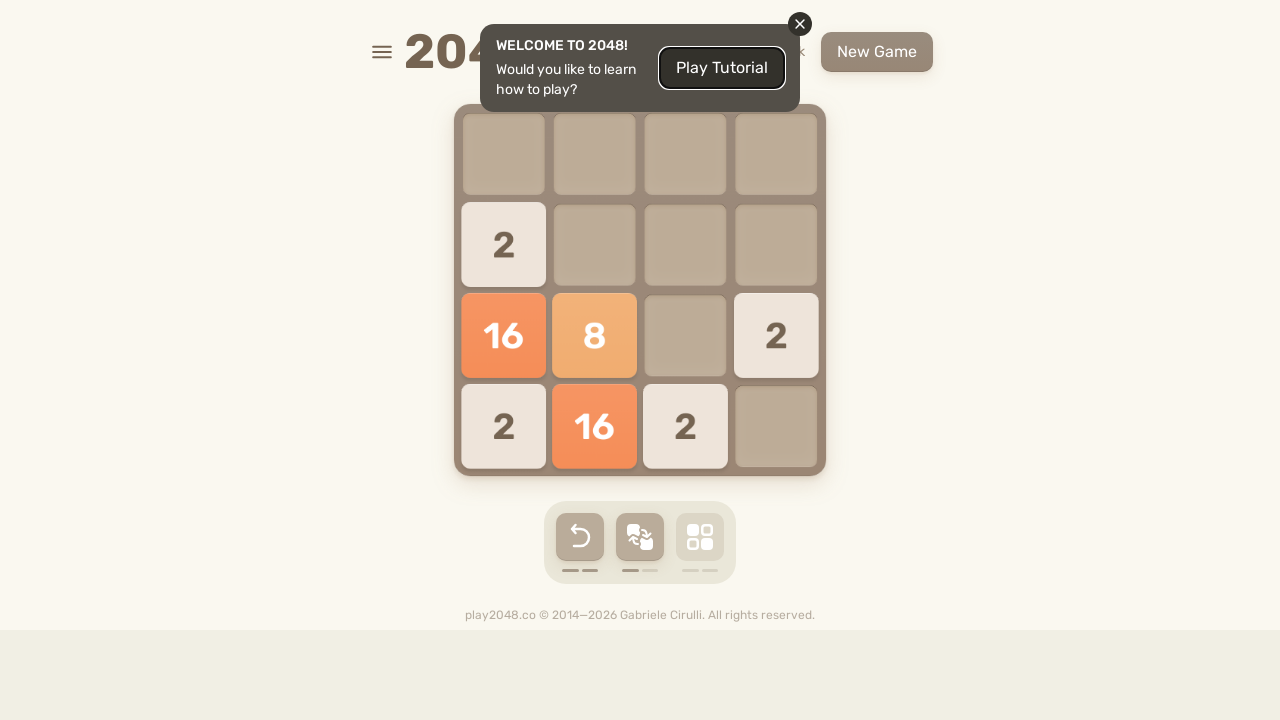

Pressed ArrowUp key on html
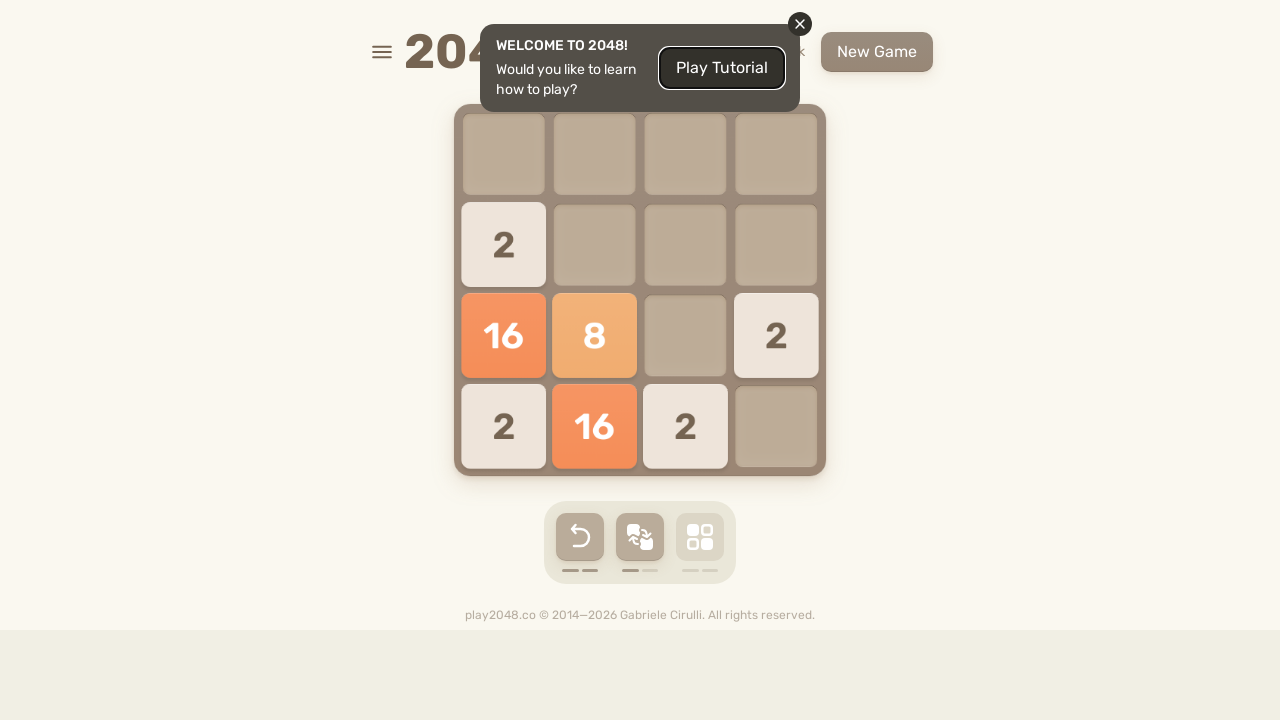

Pressed ArrowRight key on html
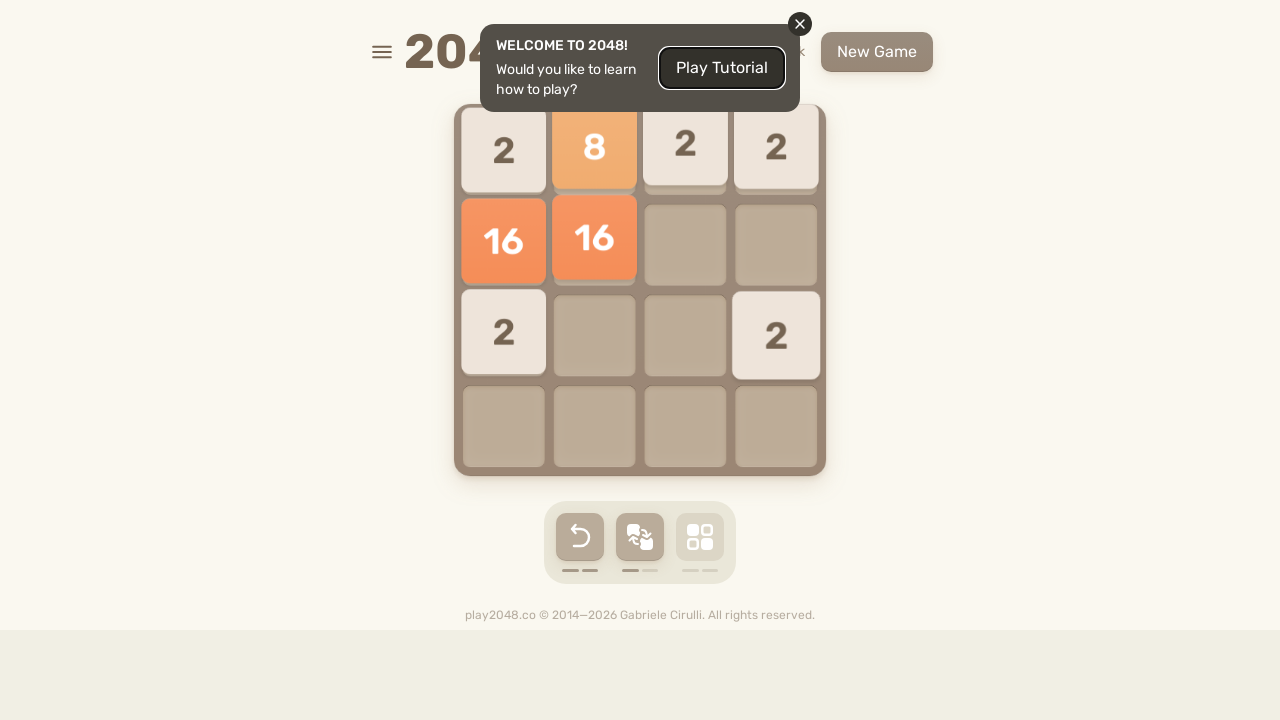

Pressed ArrowDown key on html
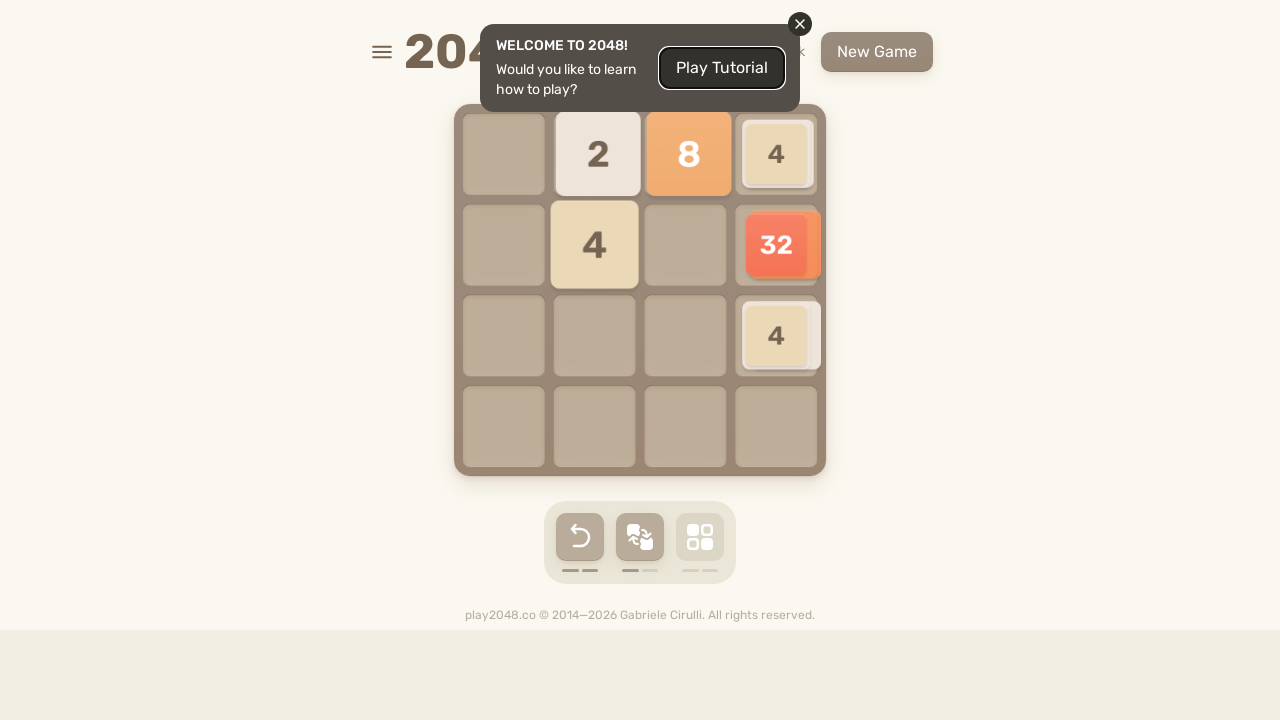

Pressed ArrowLeft key on html
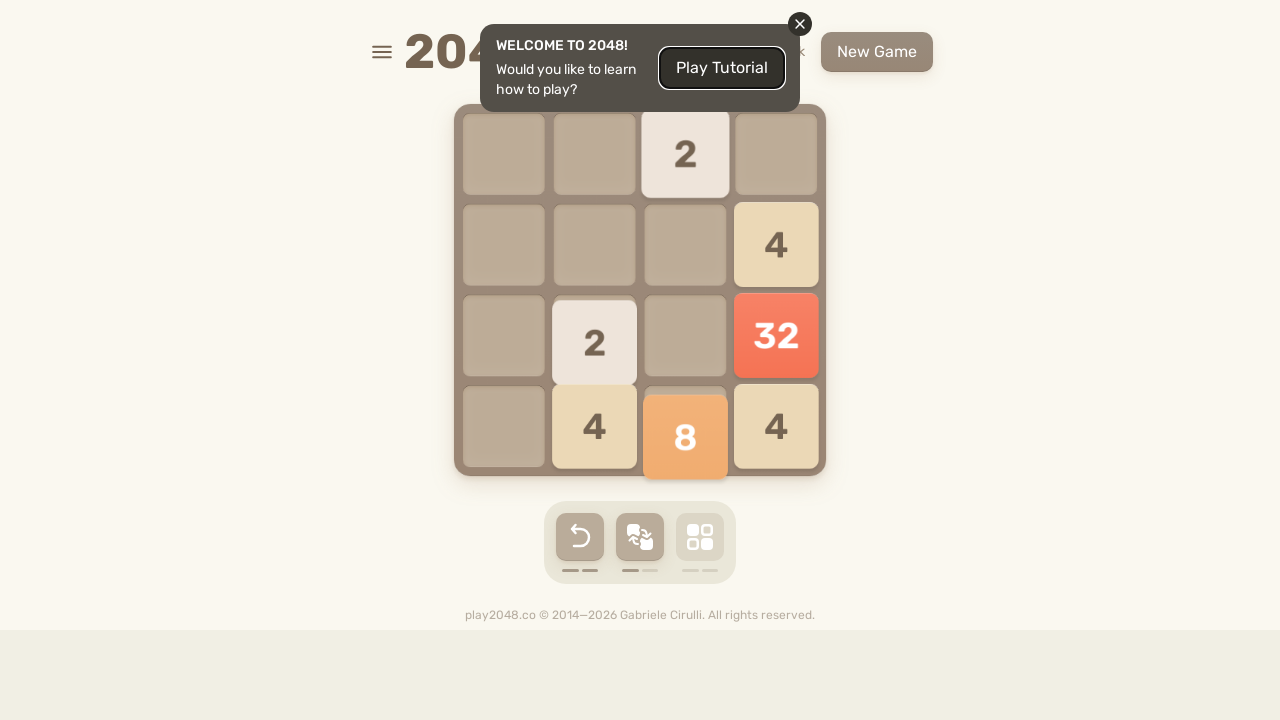

Waited 100ms for game animation
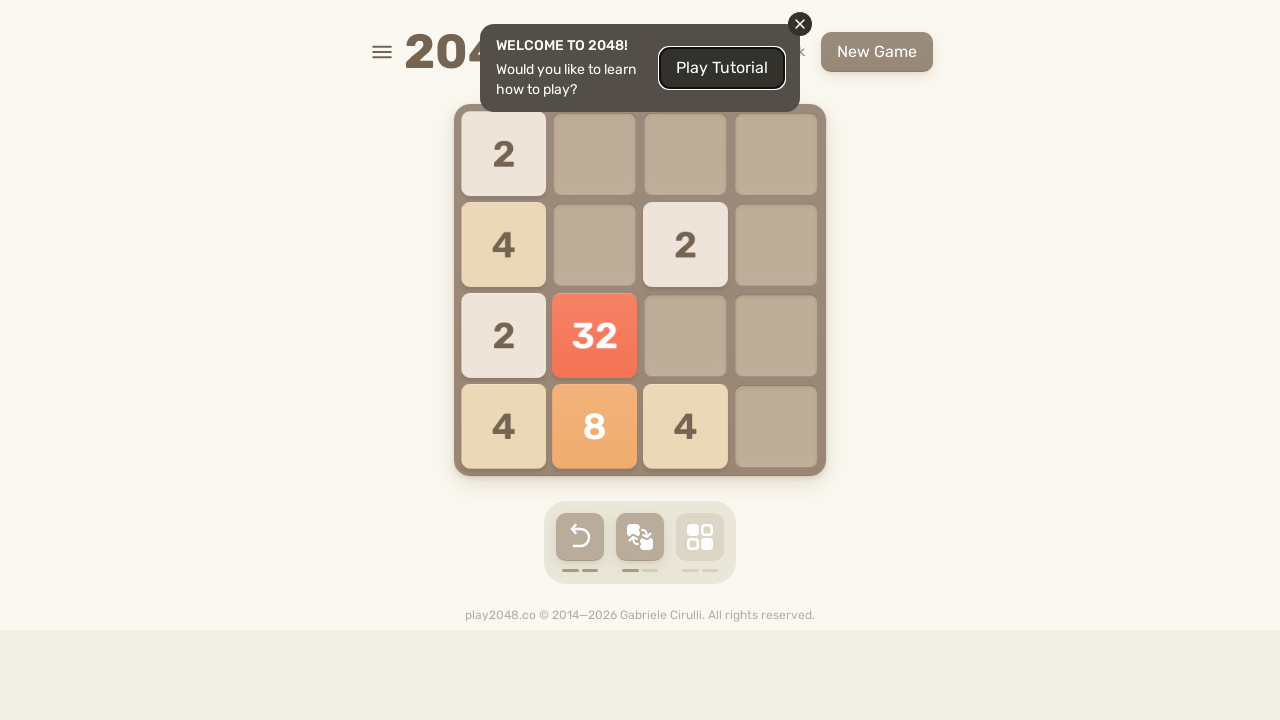

Pressed ArrowUp key on html
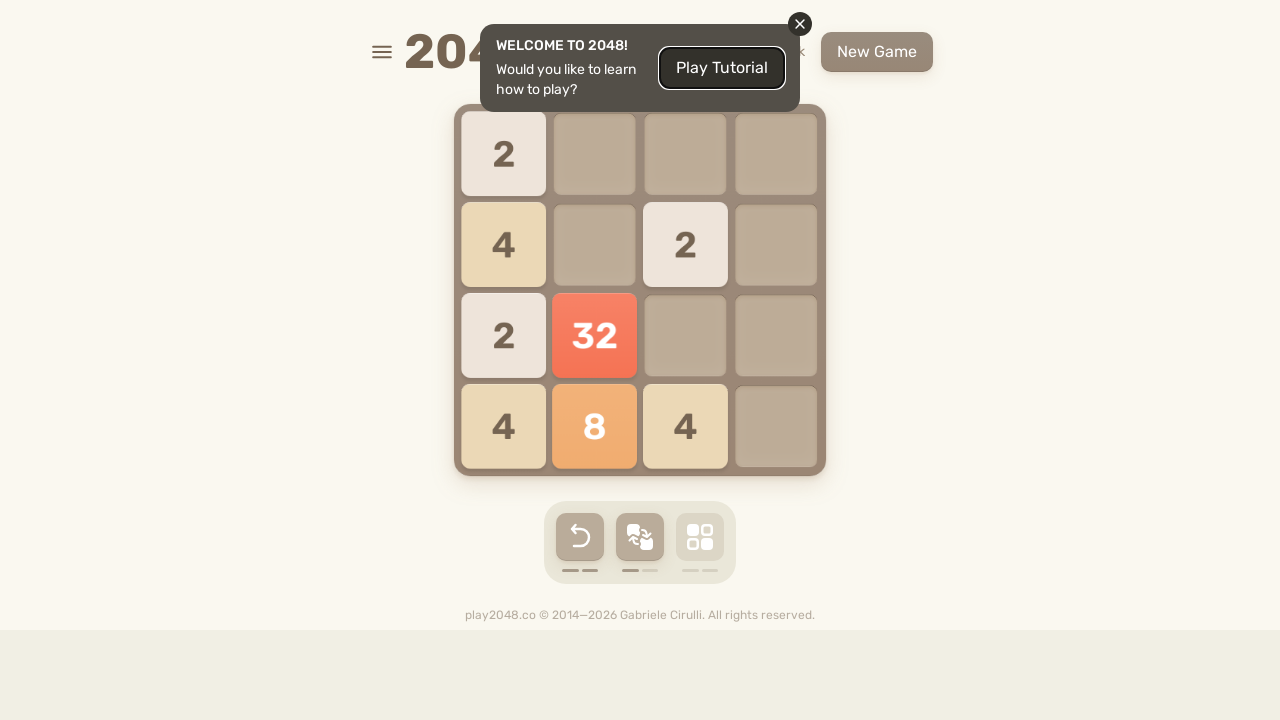

Pressed ArrowRight key on html
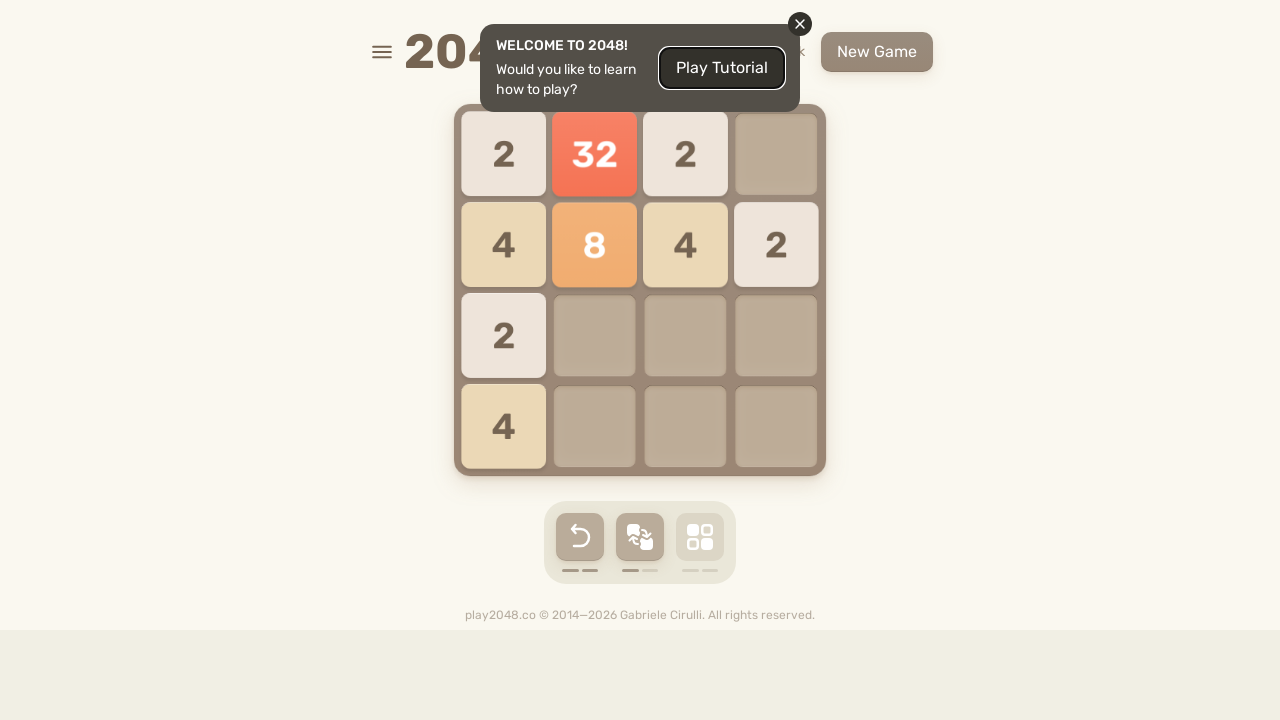

Pressed ArrowDown key on html
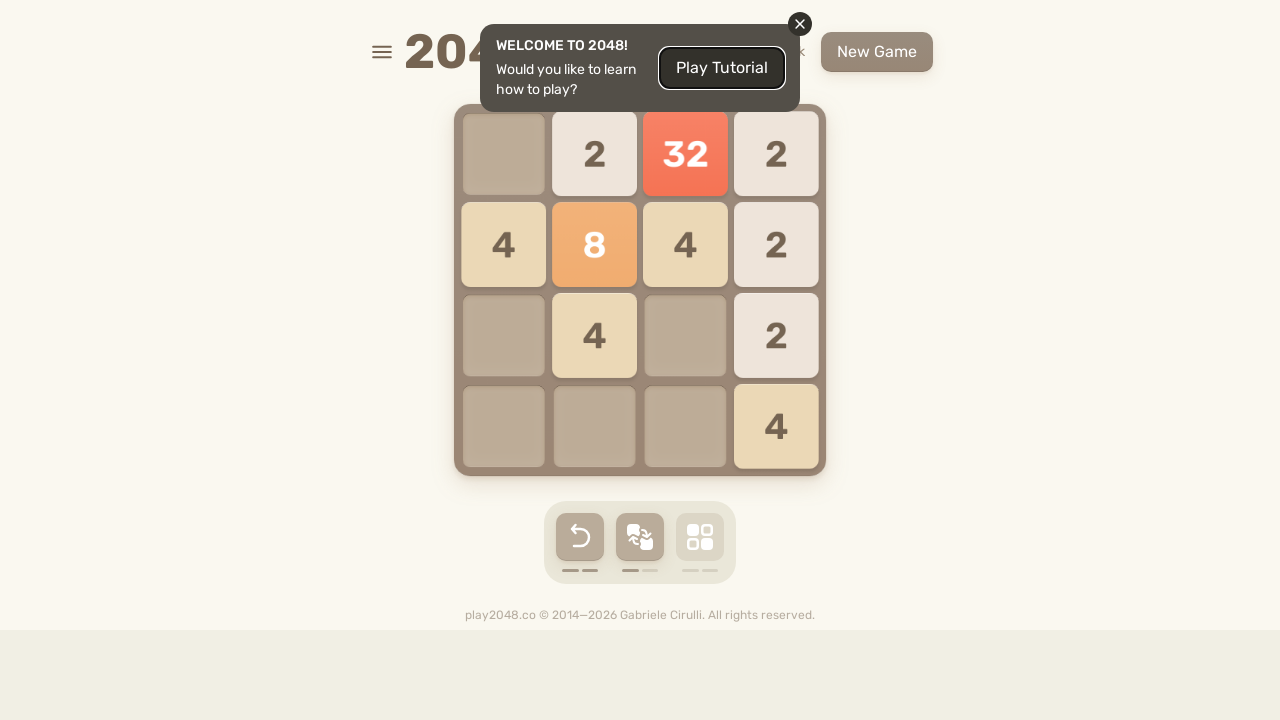

Pressed ArrowLeft key on html
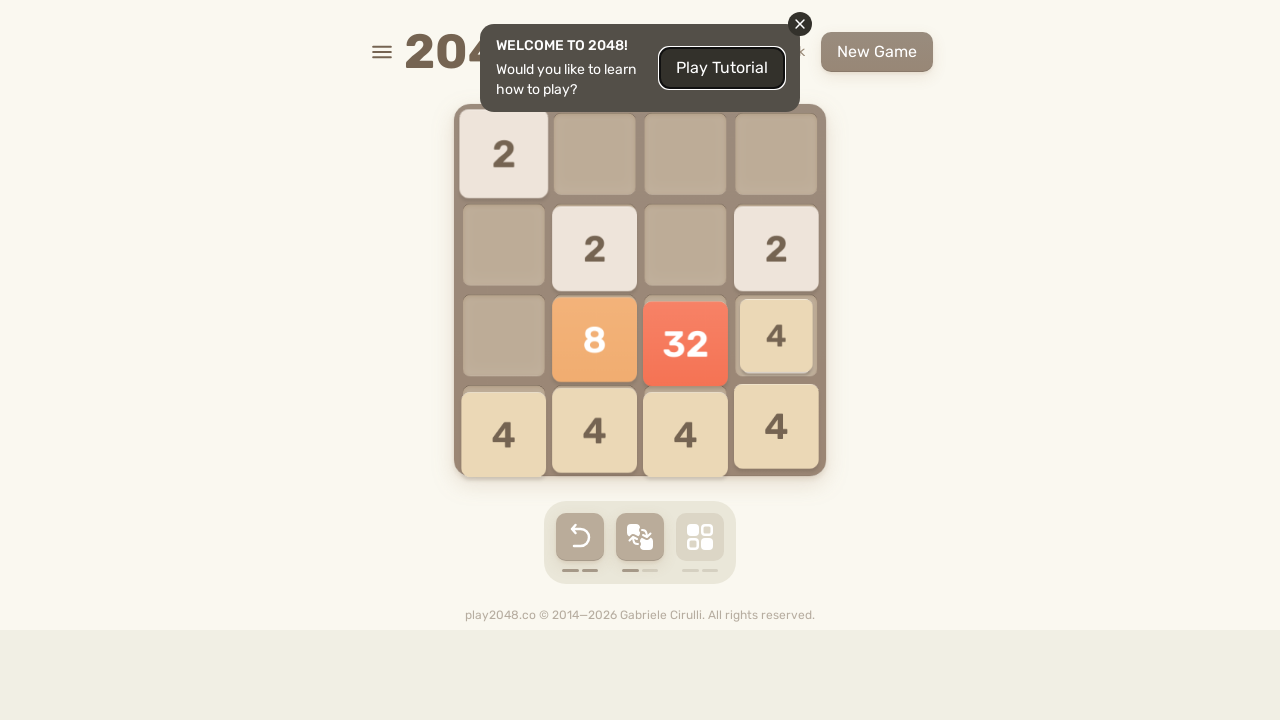

Waited 100ms for game animation
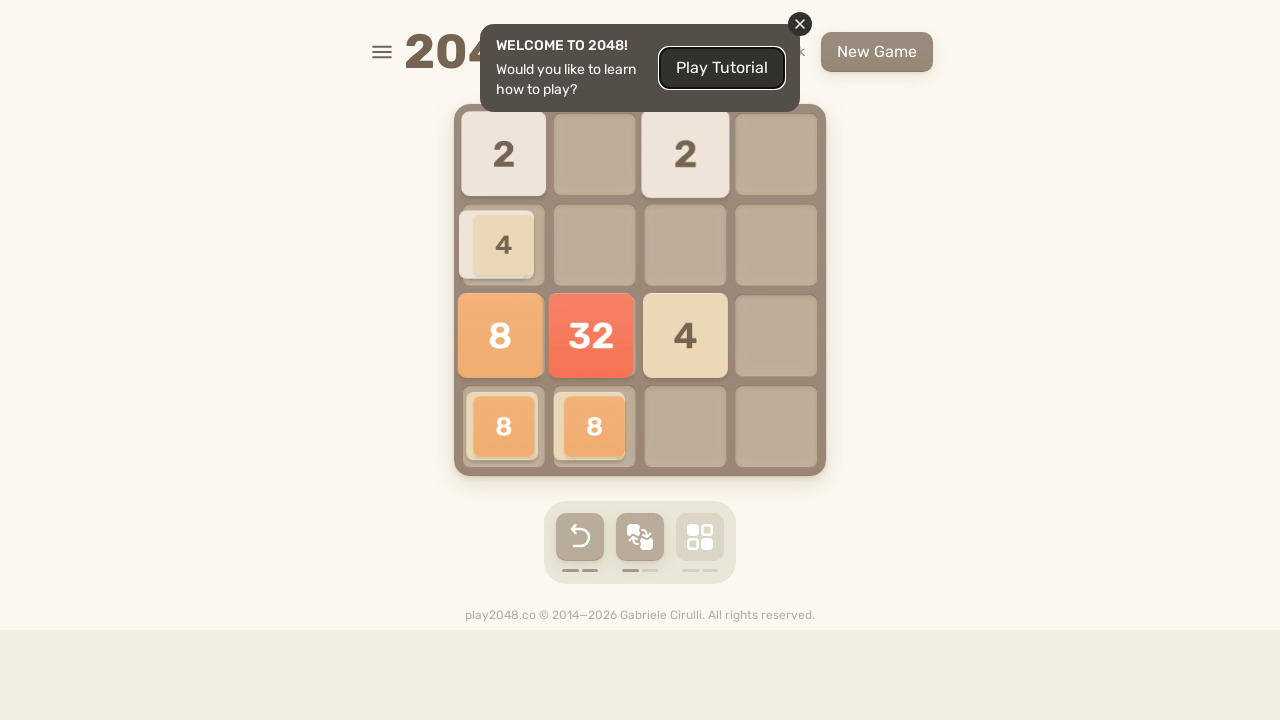

Pressed ArrowUp key on html
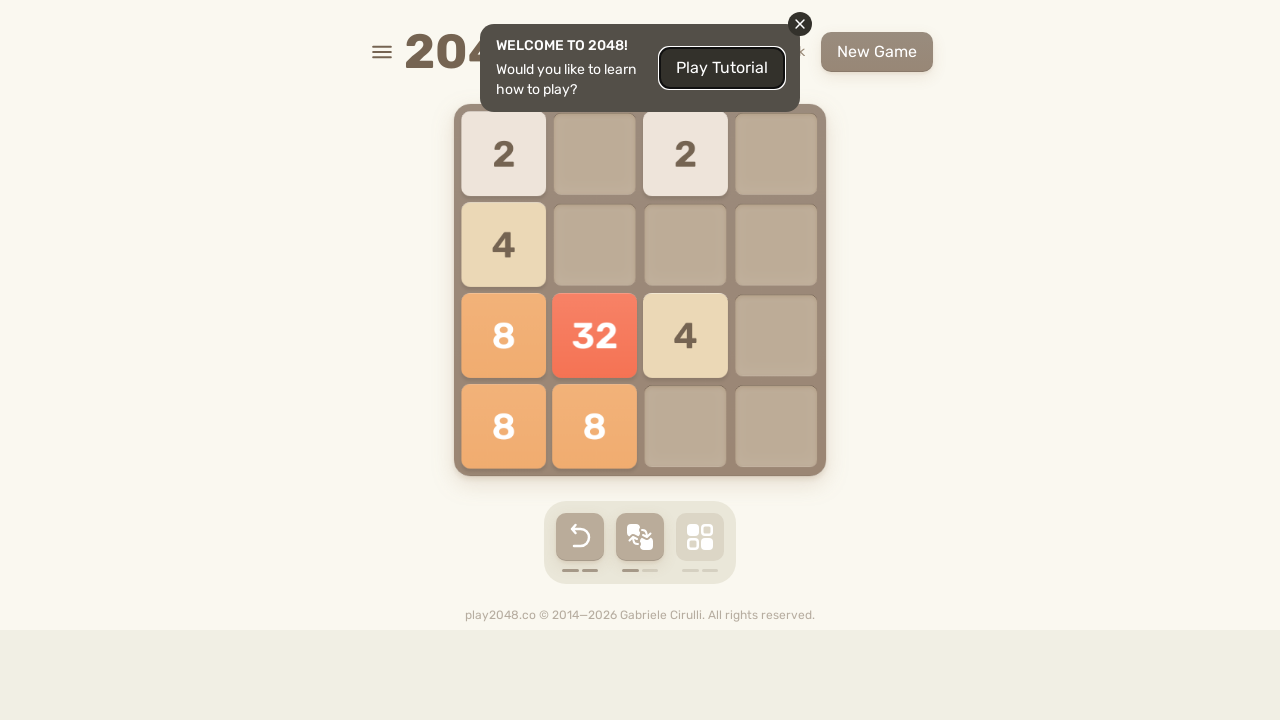

Pressed ArrowRight key on html
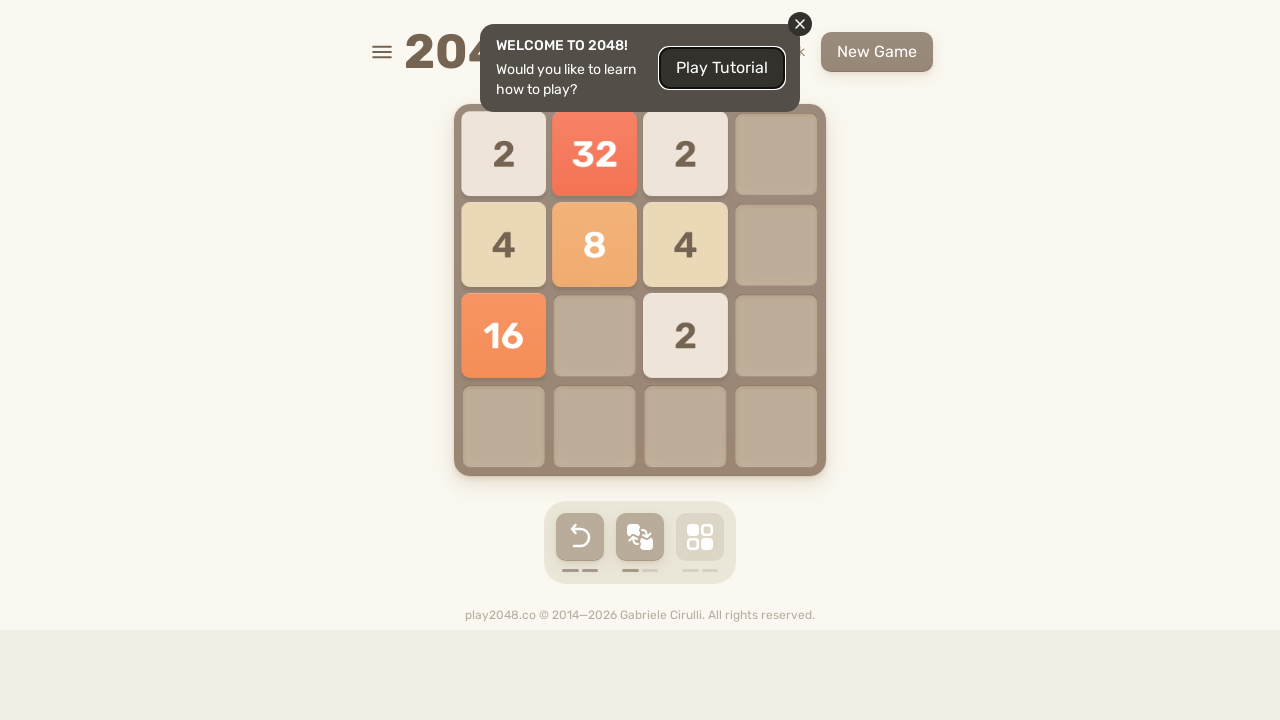

Pressed ArrowDown key on html
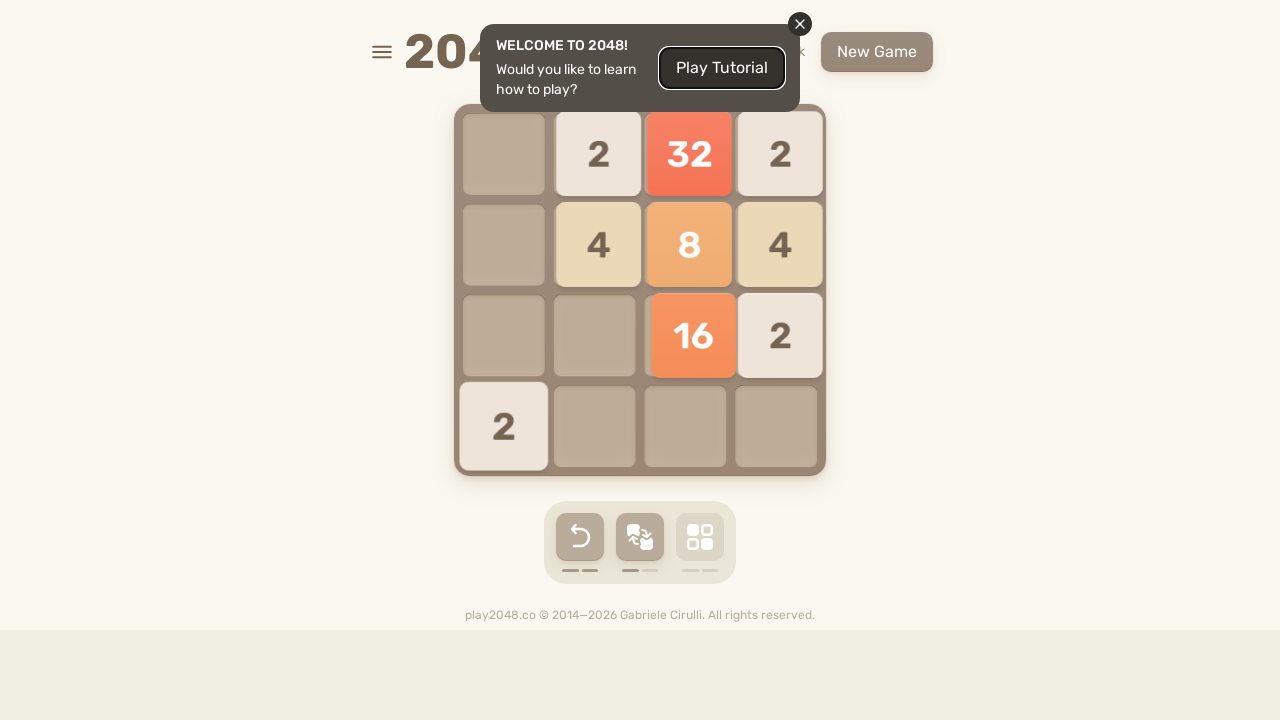

Pressed ArrowLeft key on html
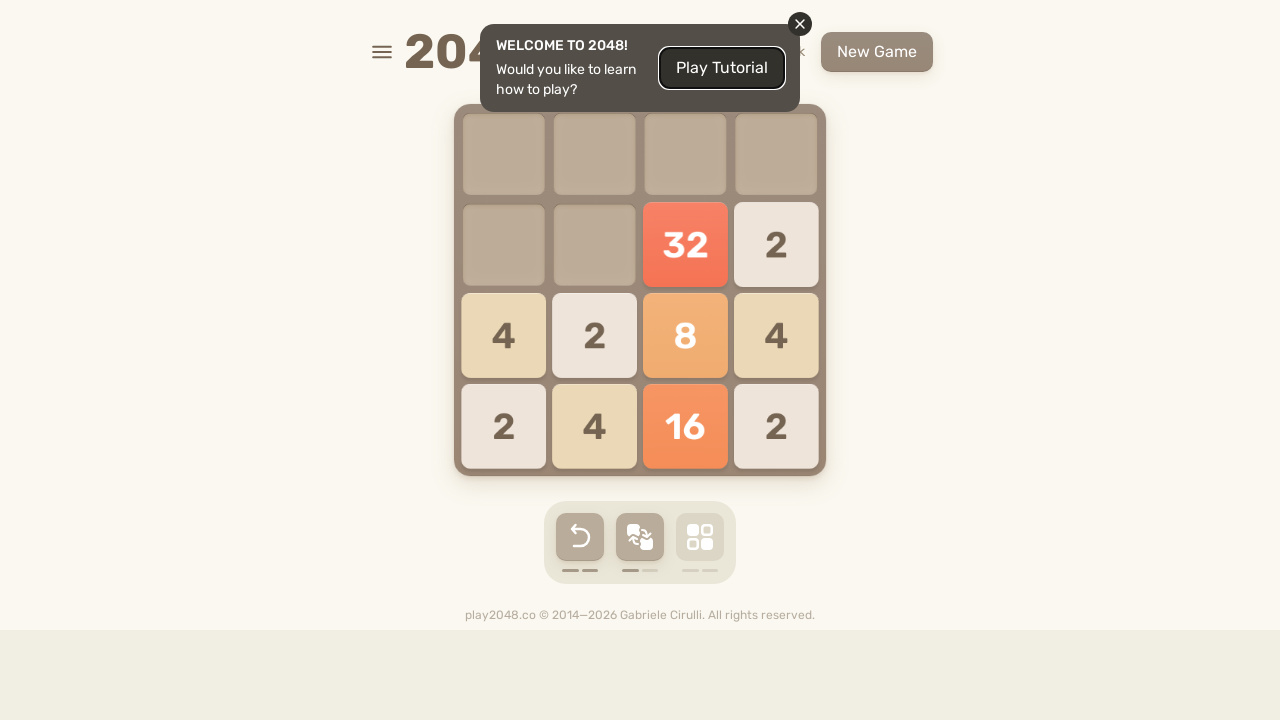

Waited 100ms for game animation
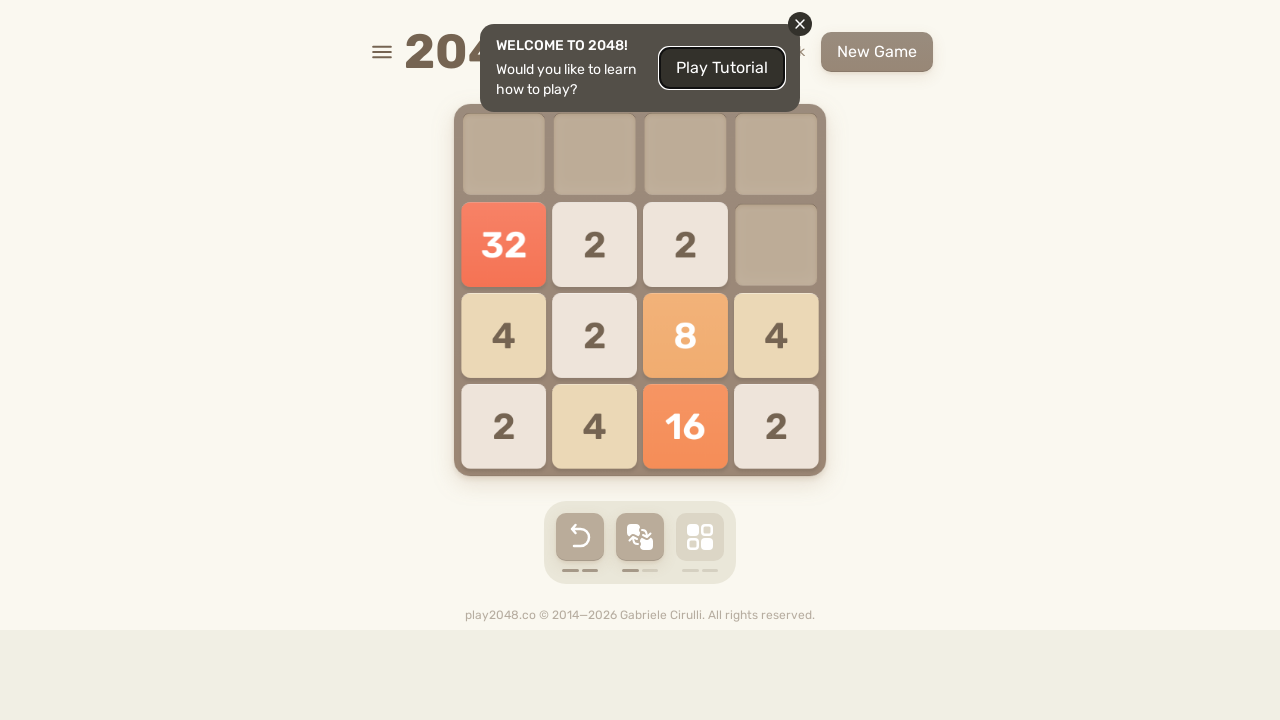

Pressed ArrowUp key on html
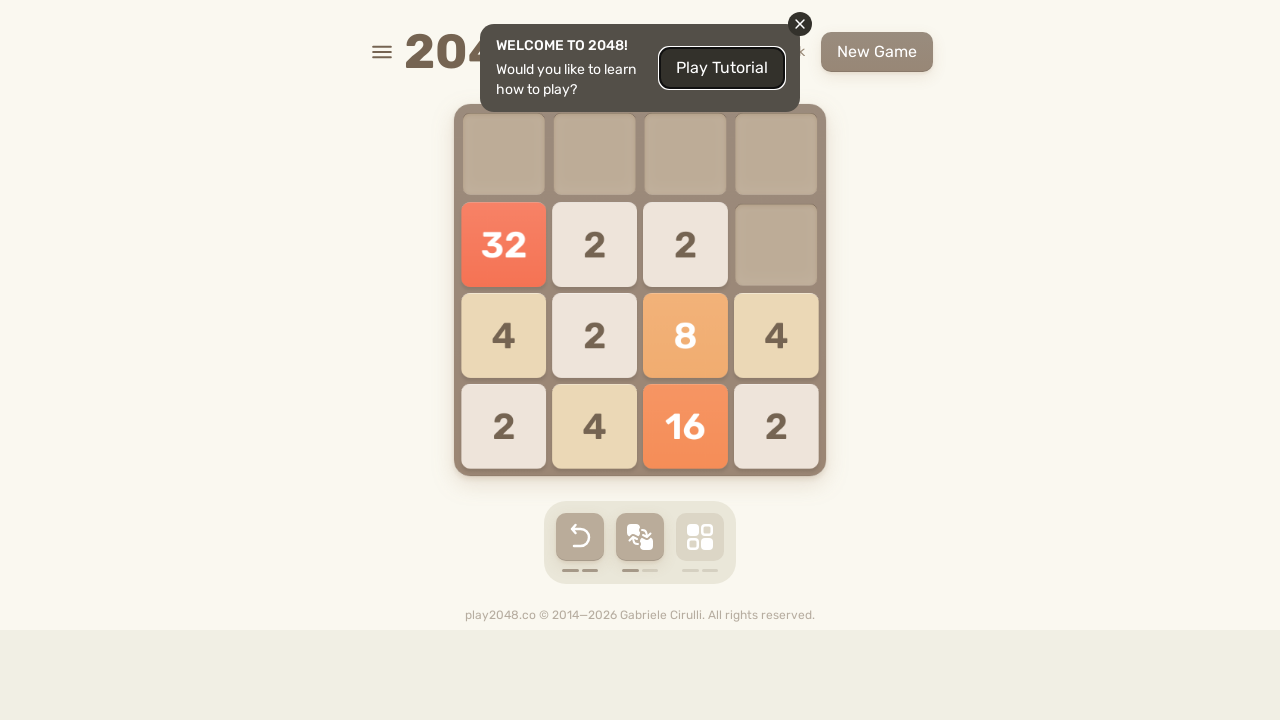

Pressed ArrowRight key on html
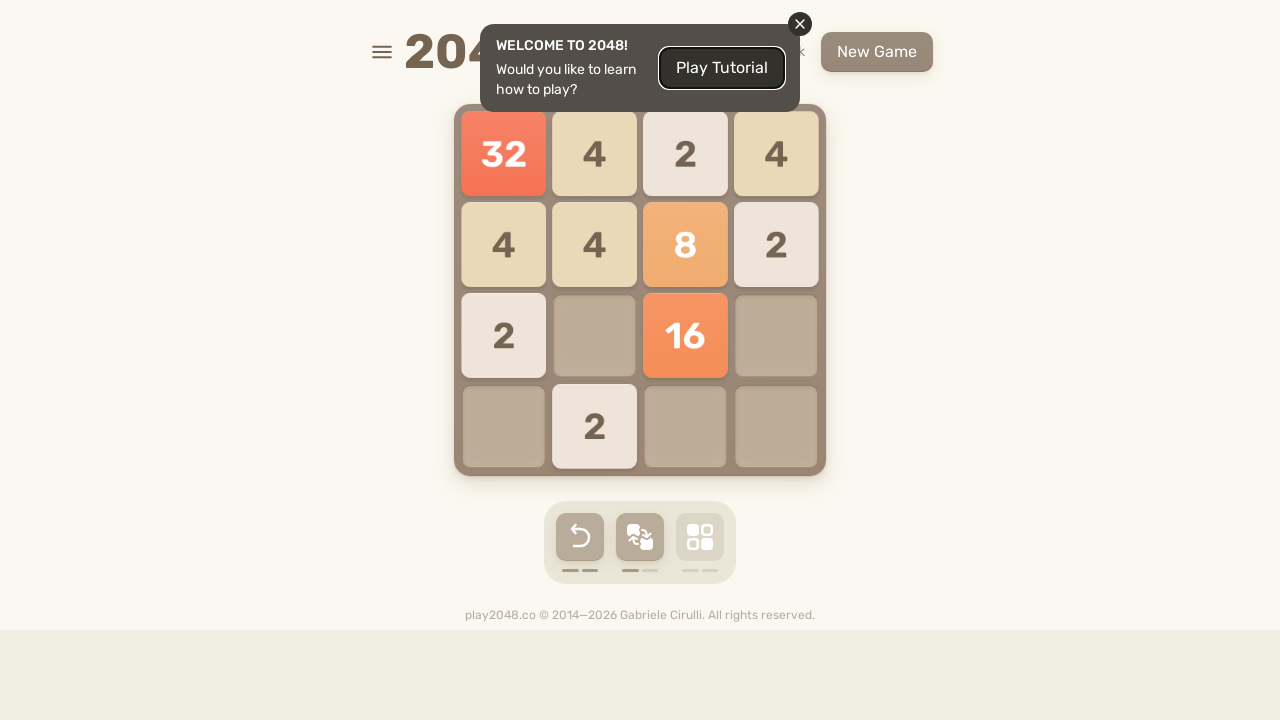

Pressed ArrowDown key on html
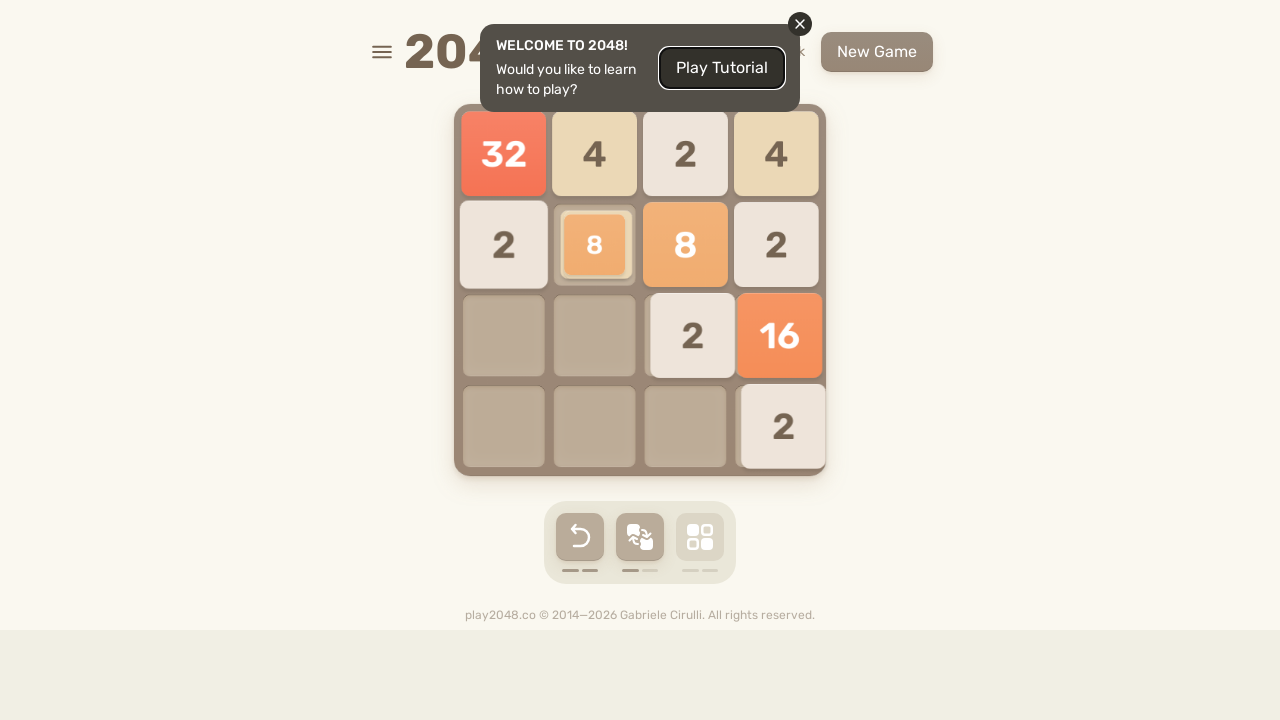

Pressed ArrowLeft key on html
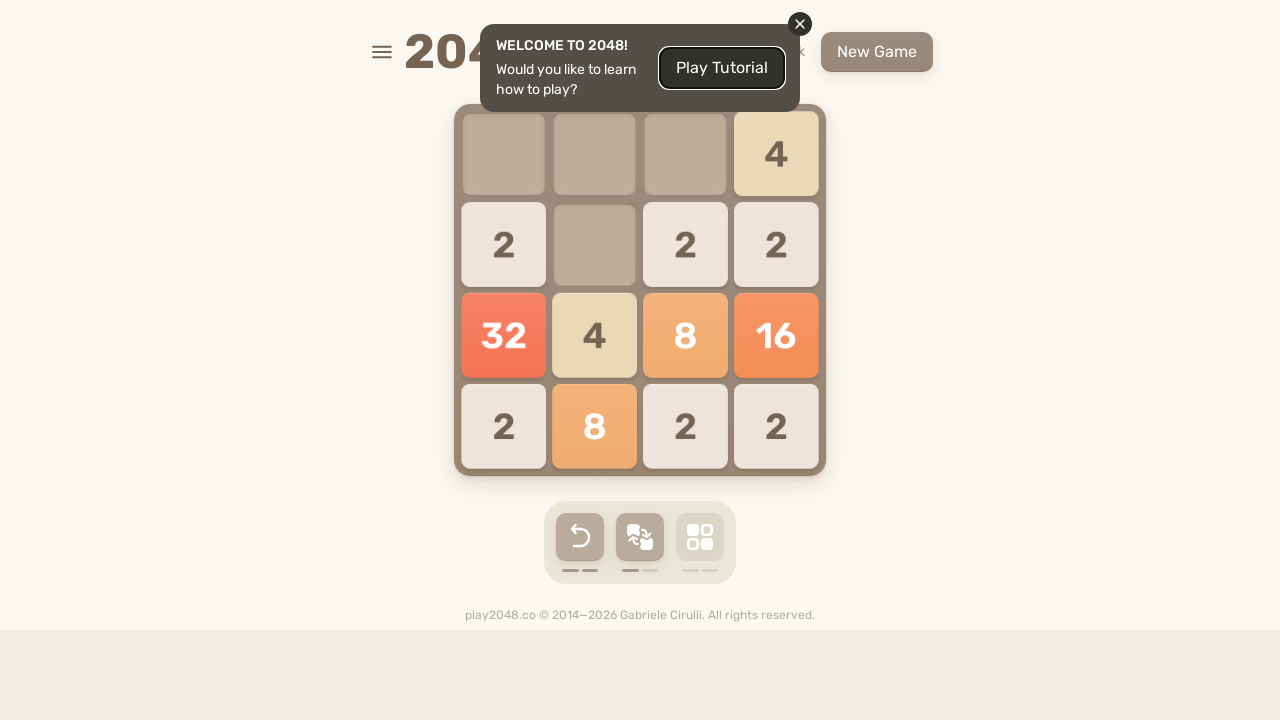

Waited 100ms for game animation
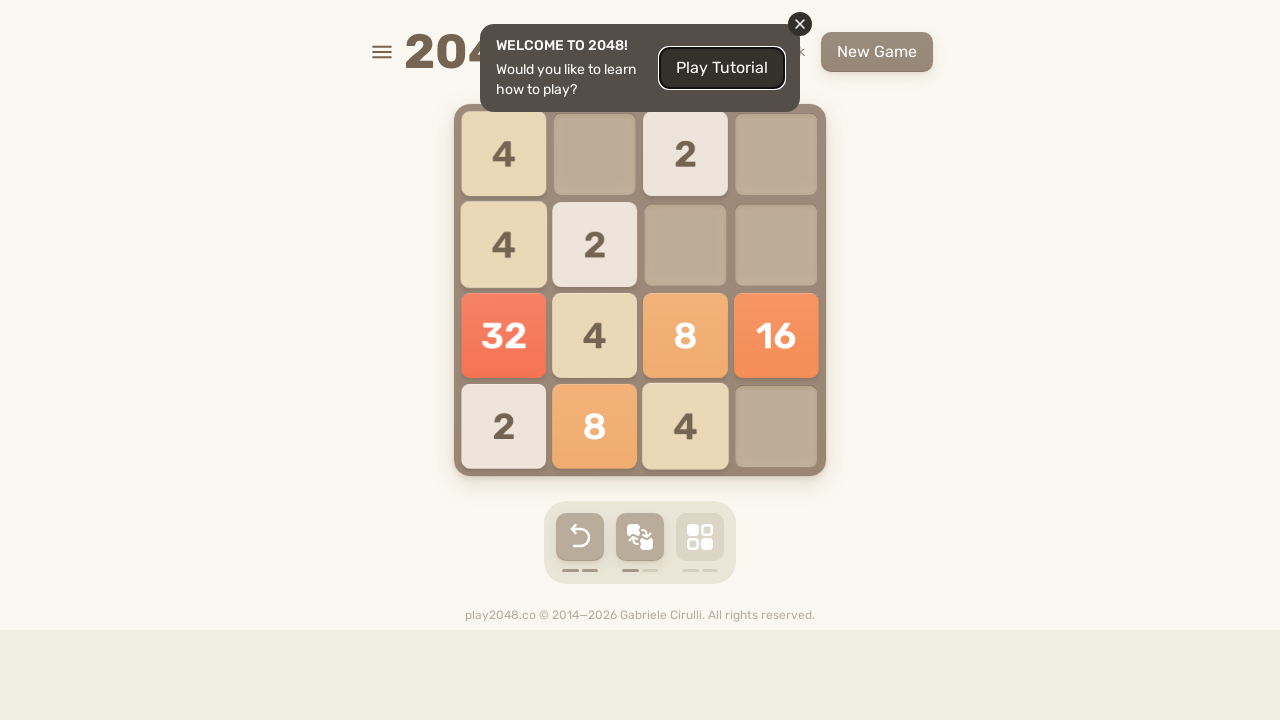

Pressed ArrowUp key on html
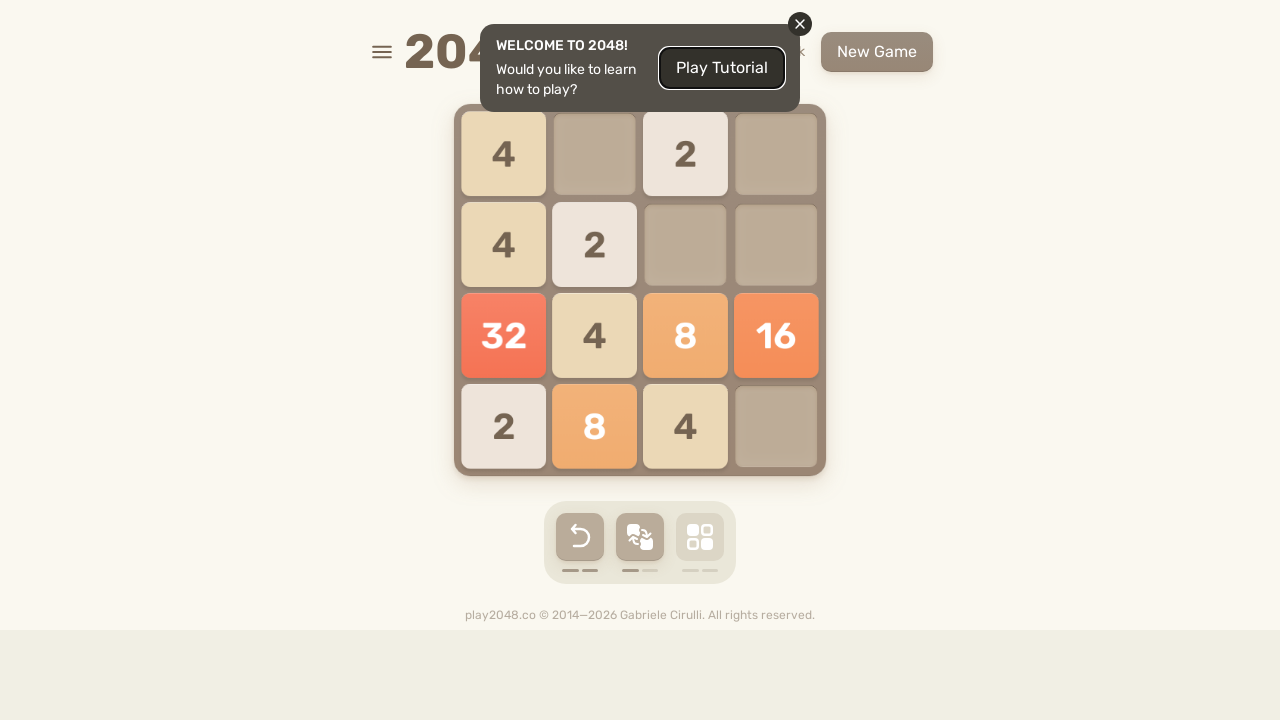

Pressed ArrowRight key on html
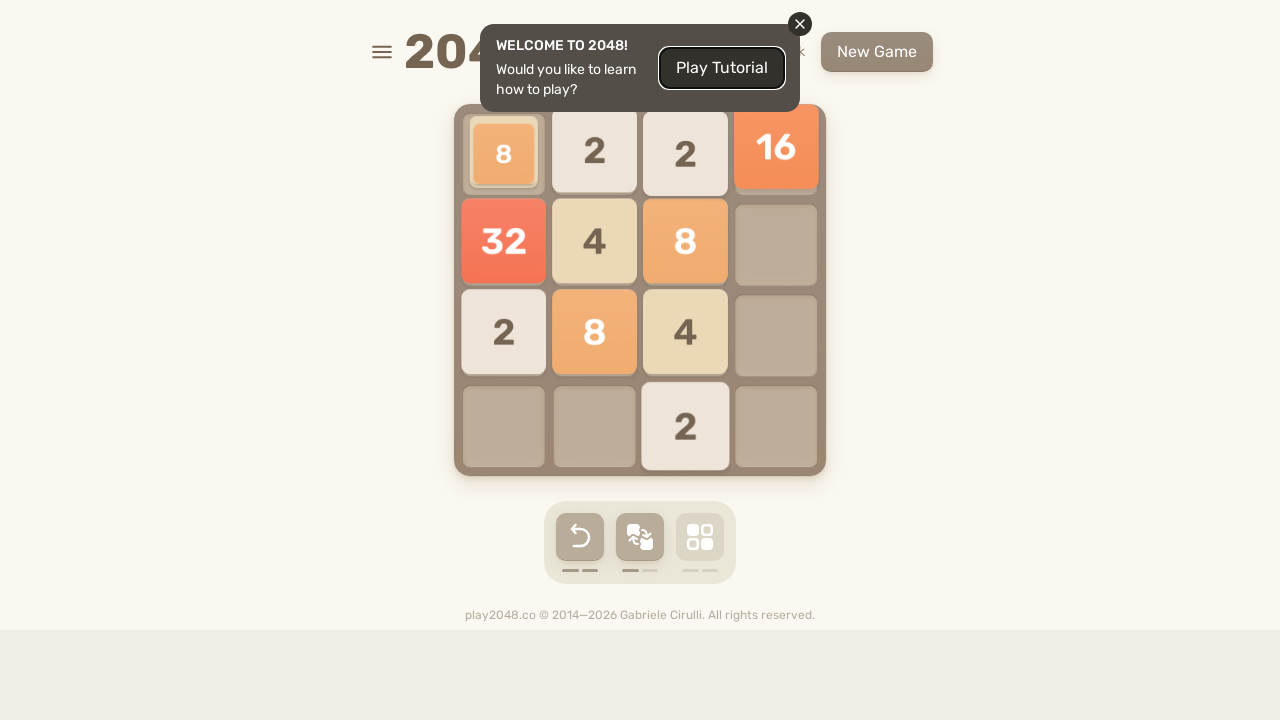

Pressed ArrowDown key on html
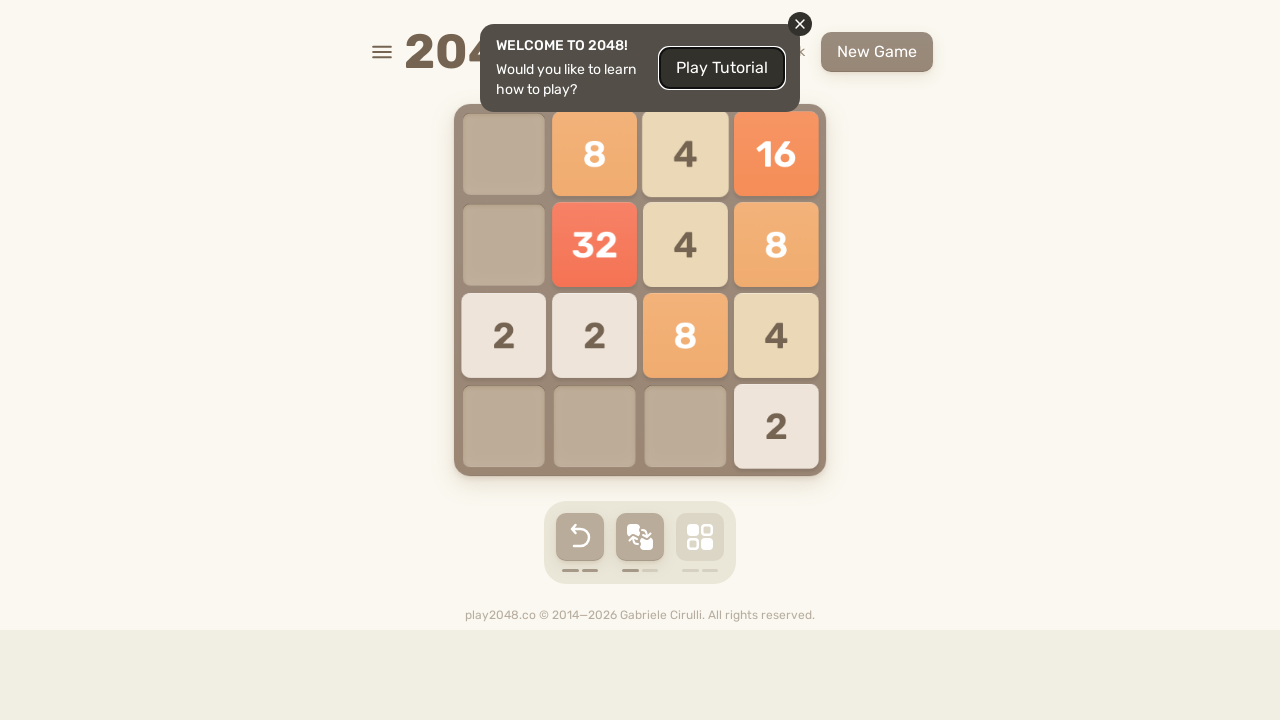

Pressed ArrowLeft key on html
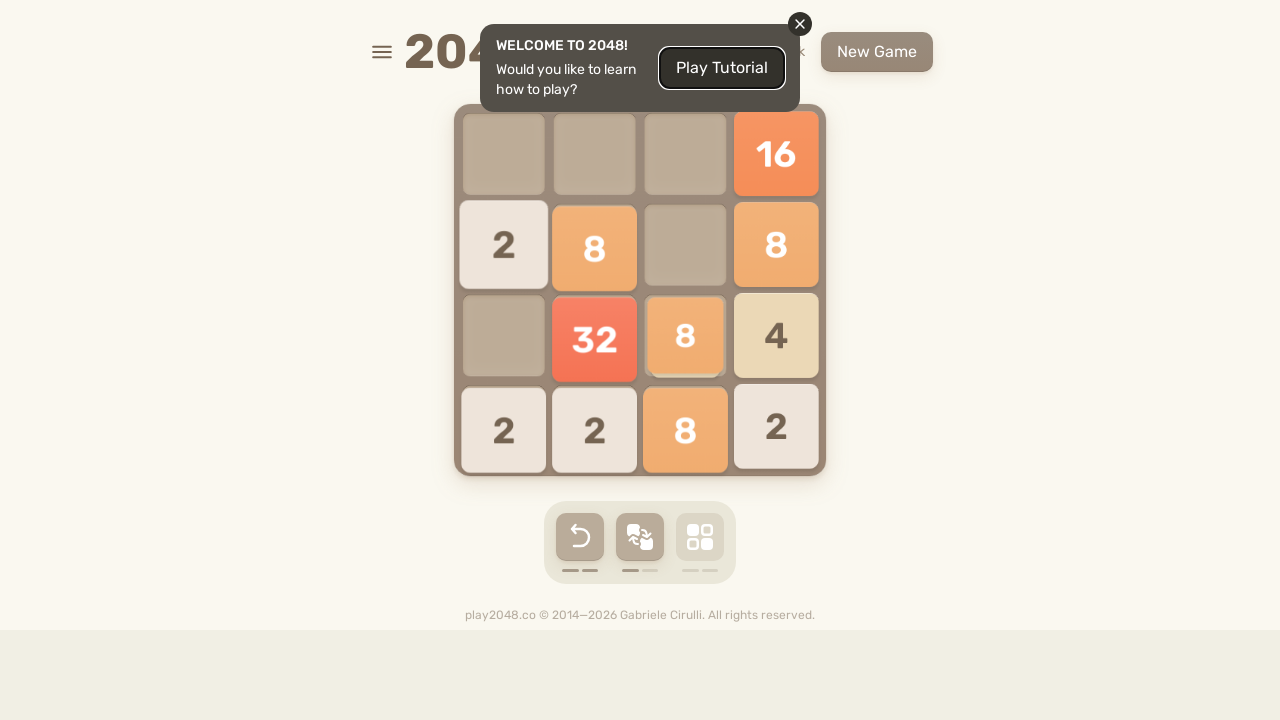

Waited 100ms for game animation
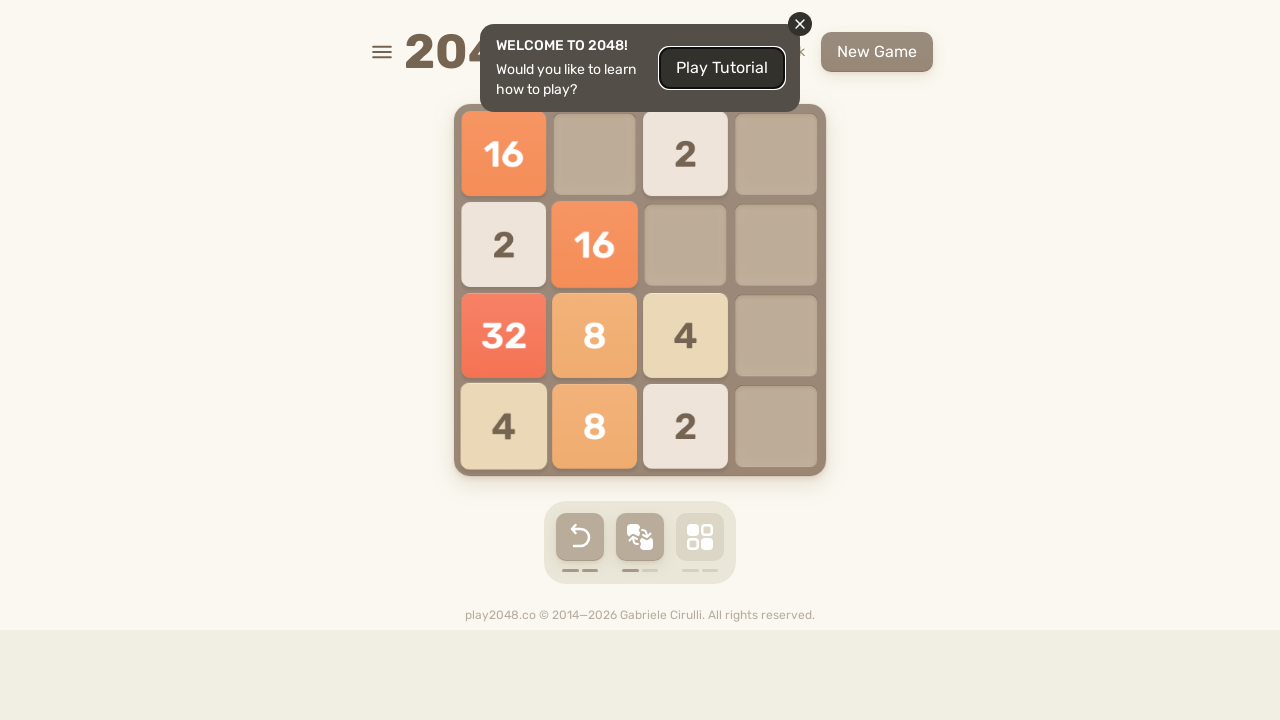

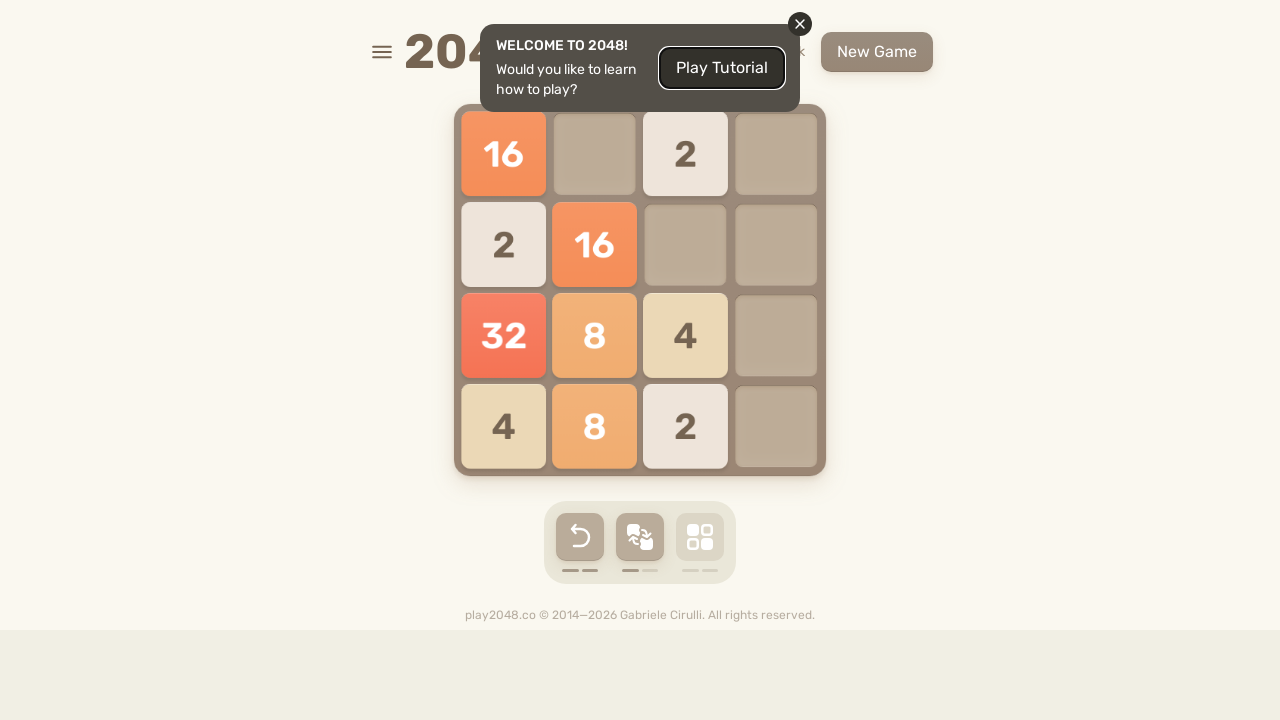